Demonstrates page scrolling functionality by scrolling down through the entire W3Schools homepage, then scrolling back up, and finally scrolling to the bottom of the page in a loop.

Starting URL: https://www.w3schools.com/

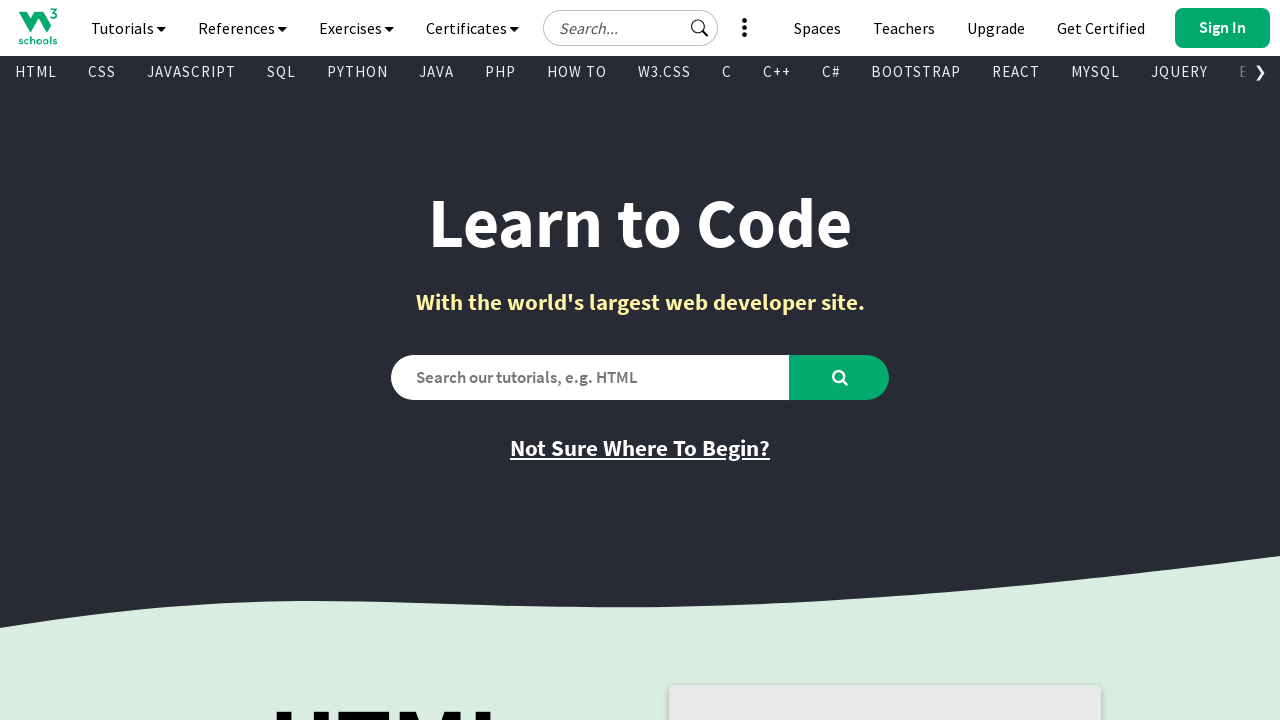

W3Schools homepage loaded (domcontentloaded)
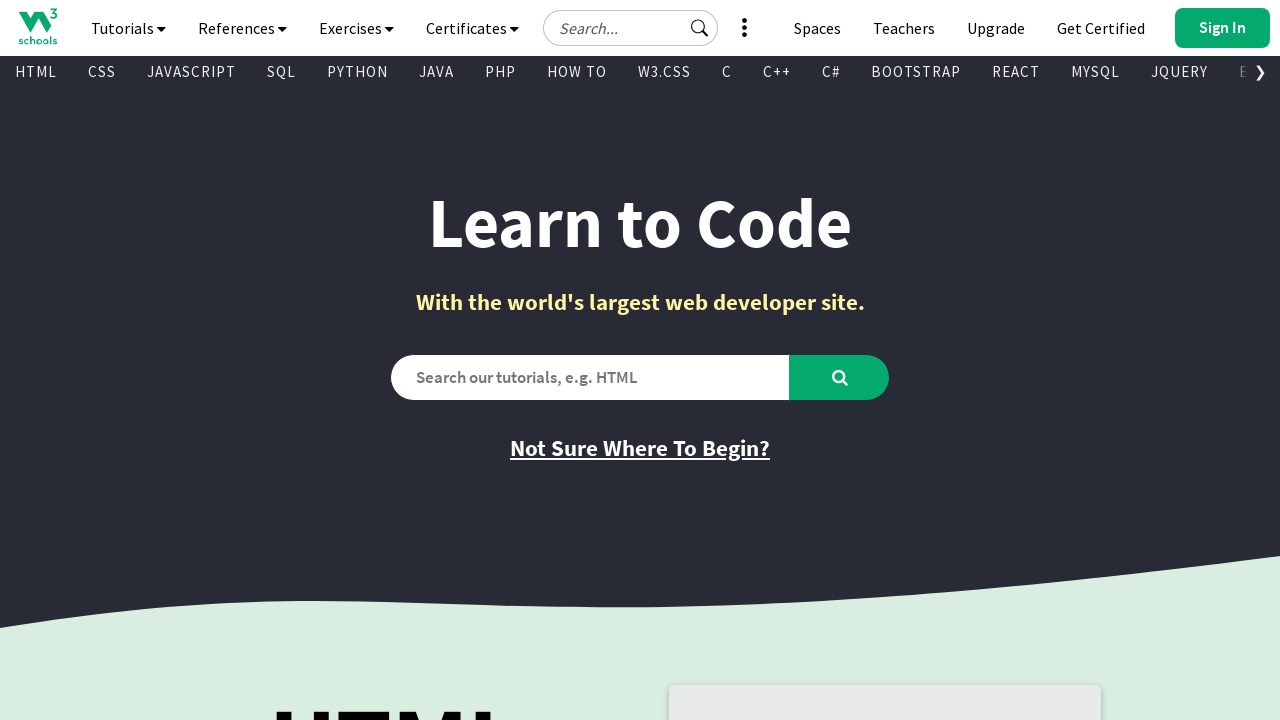

Scrolled down one page using PageDown
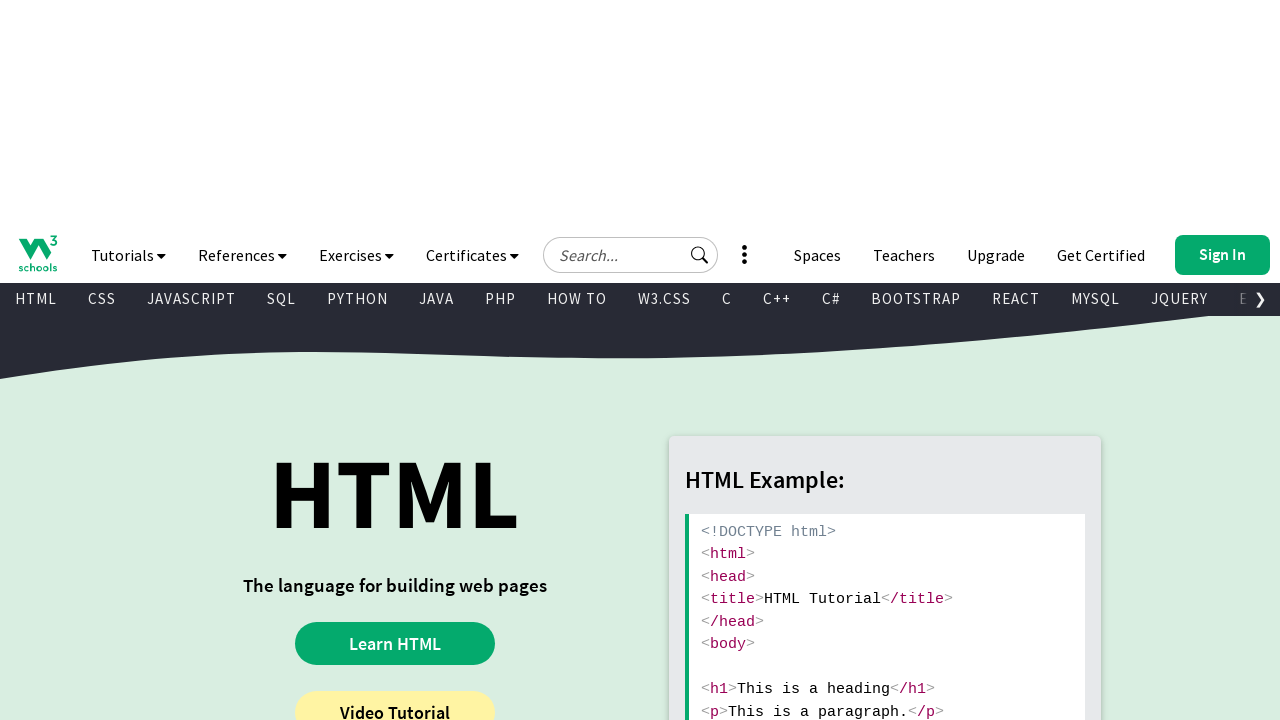

Waited 500ms for content to settle
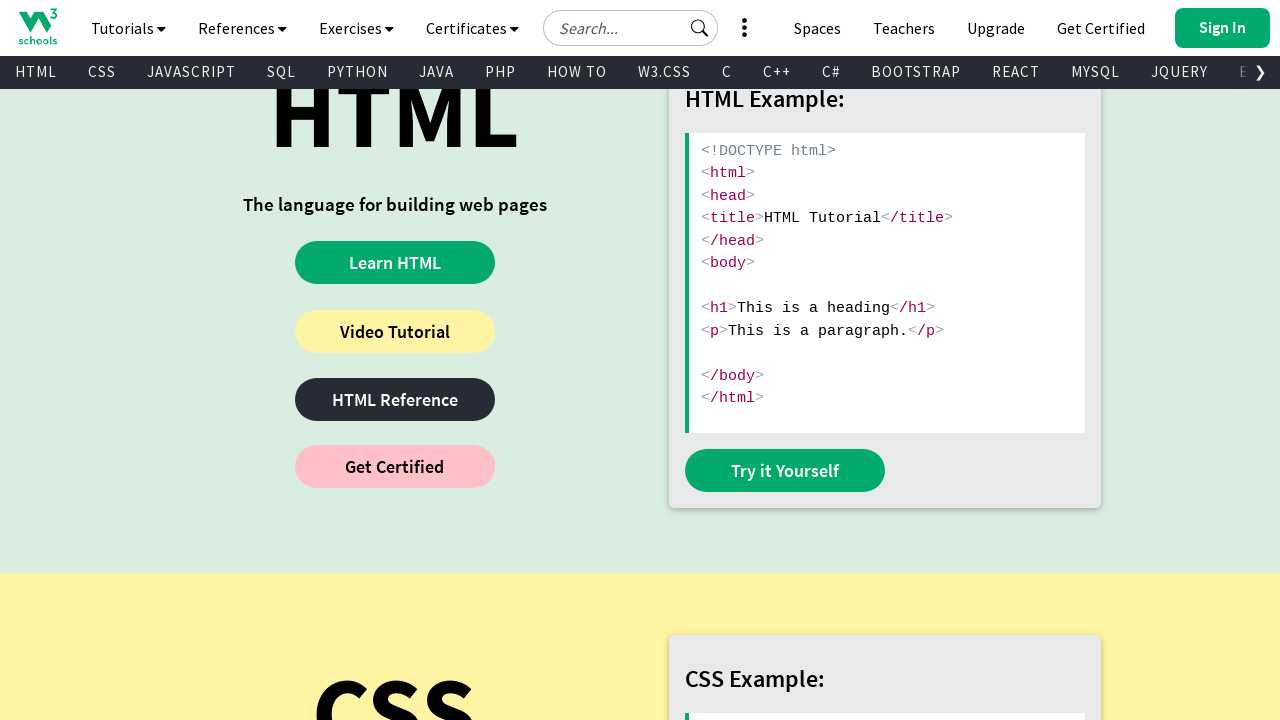

Scrolled back up one page using PageUp
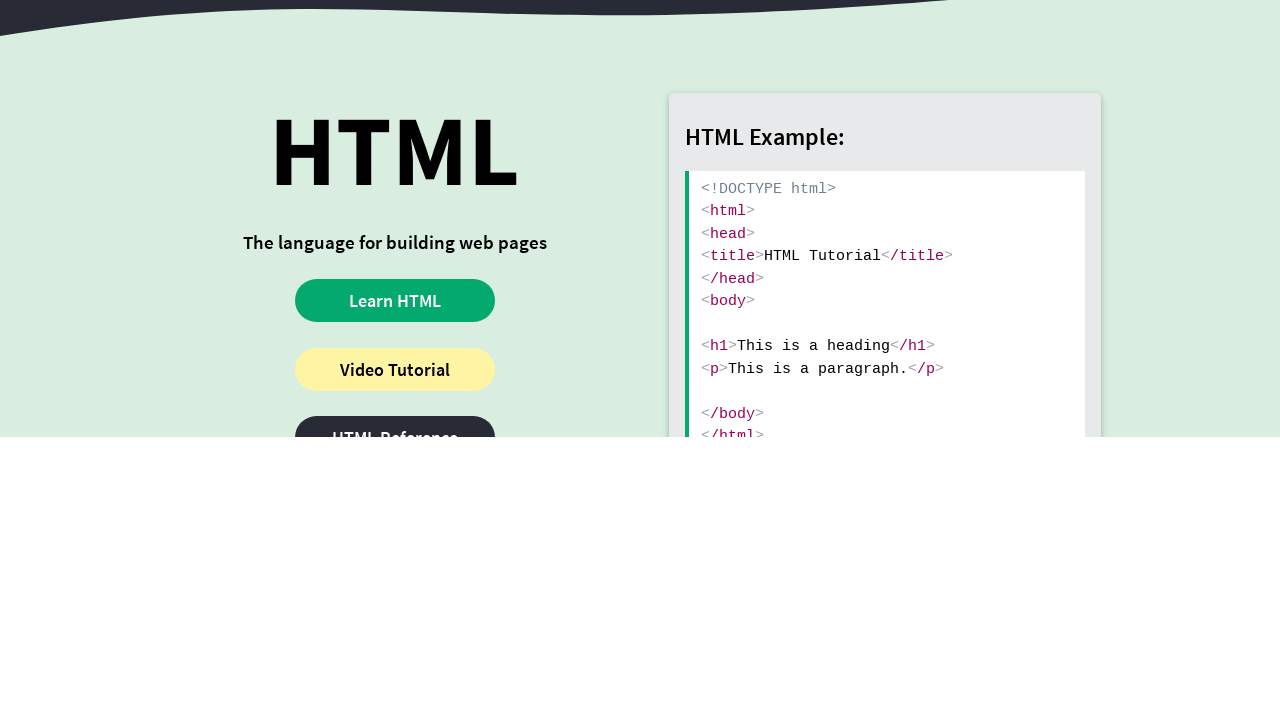

Retrieved screen height: 720px
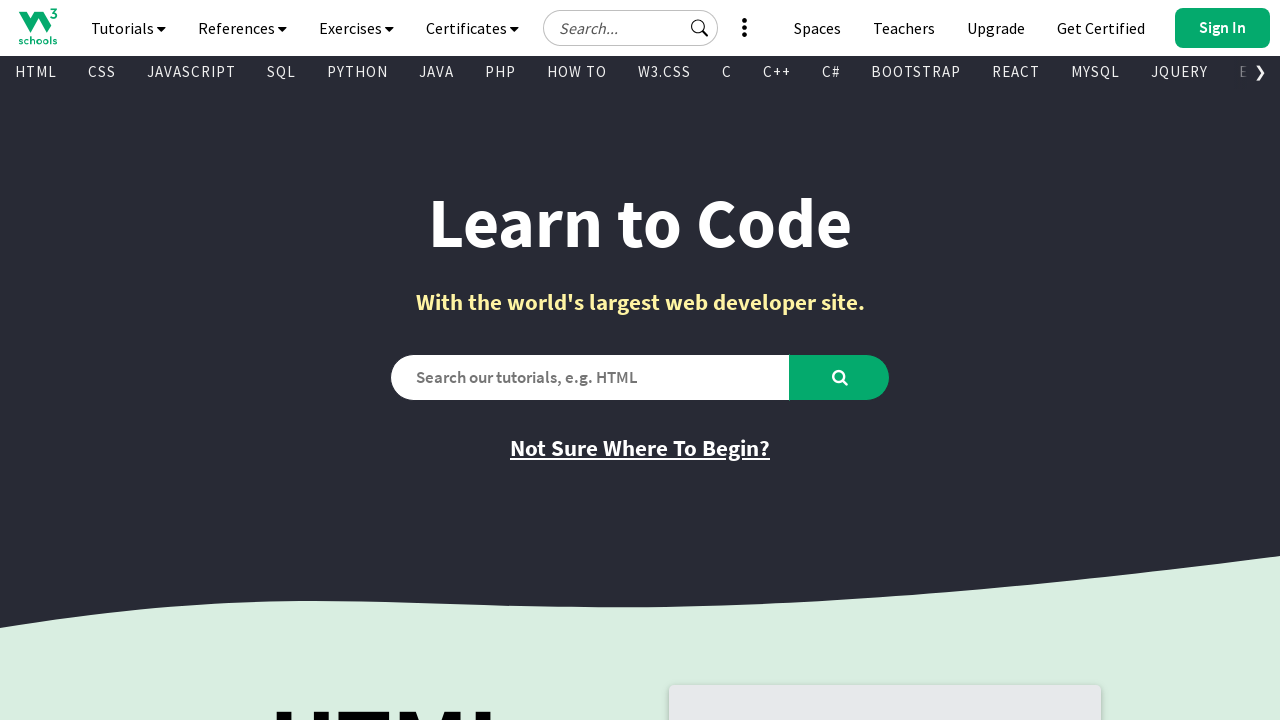

Retrieved document height: 13633px
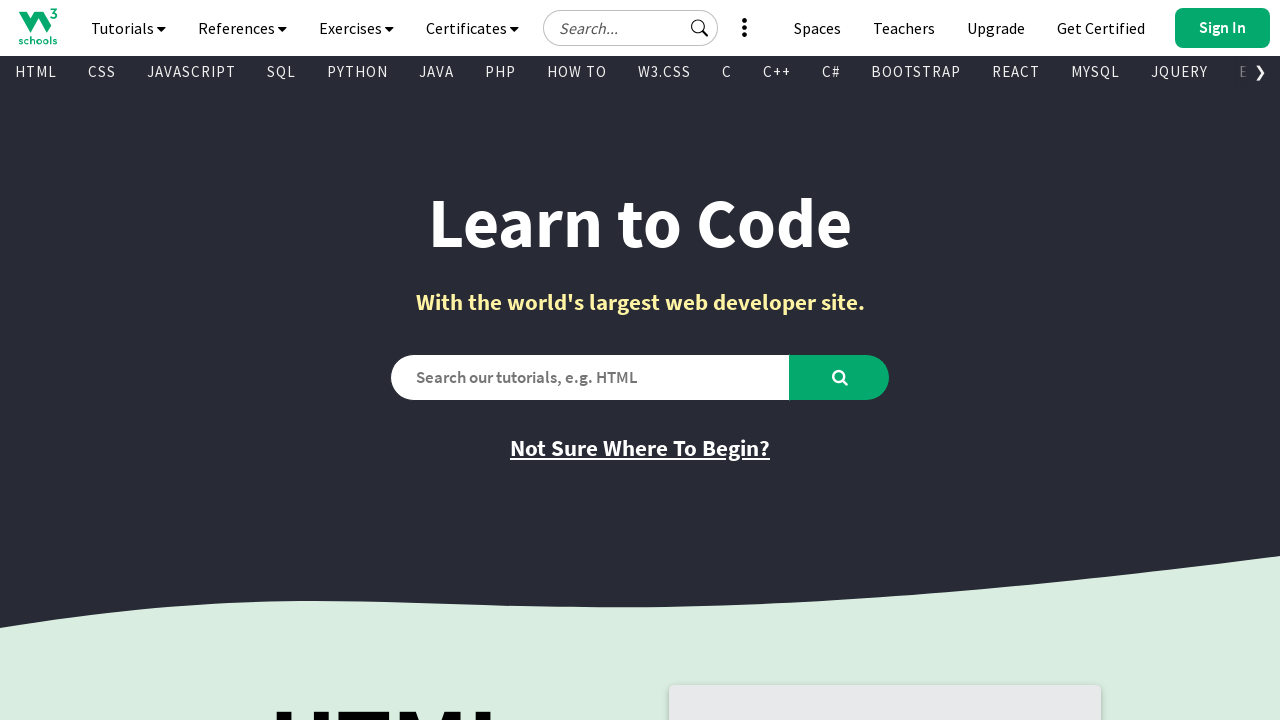

Pressed PageDown in scroll loop
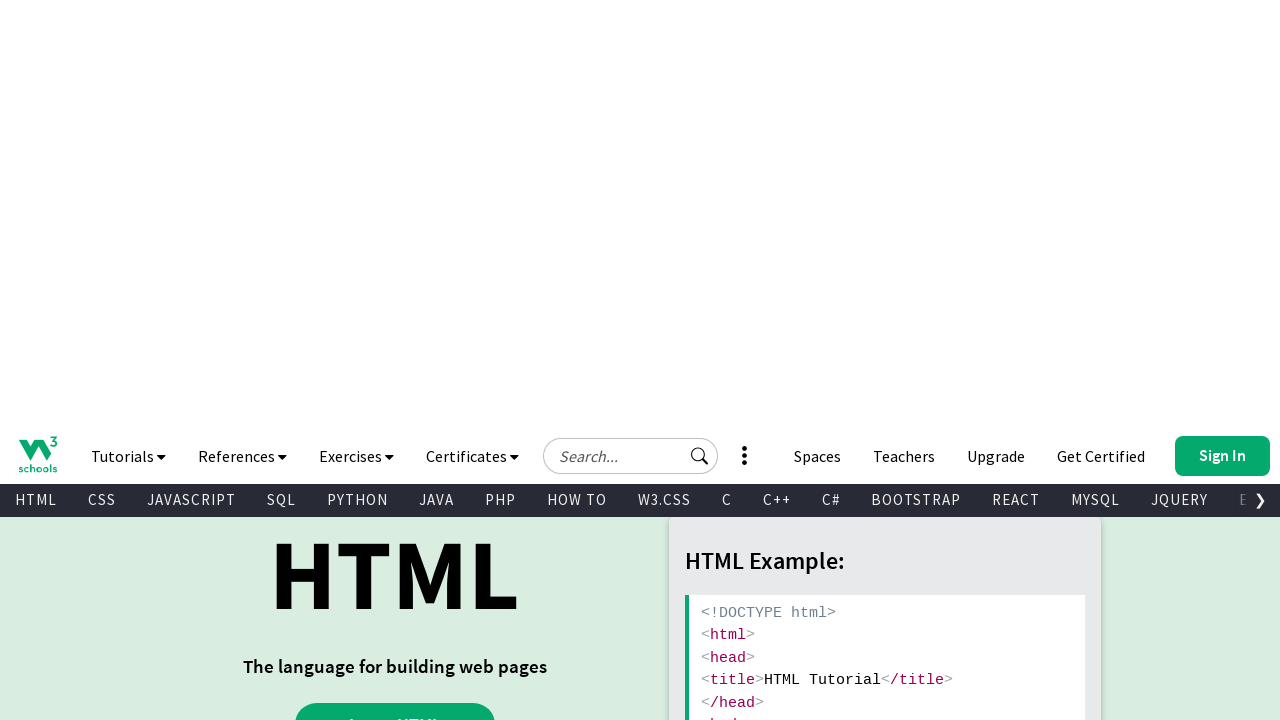

Waited 1 second after scroll
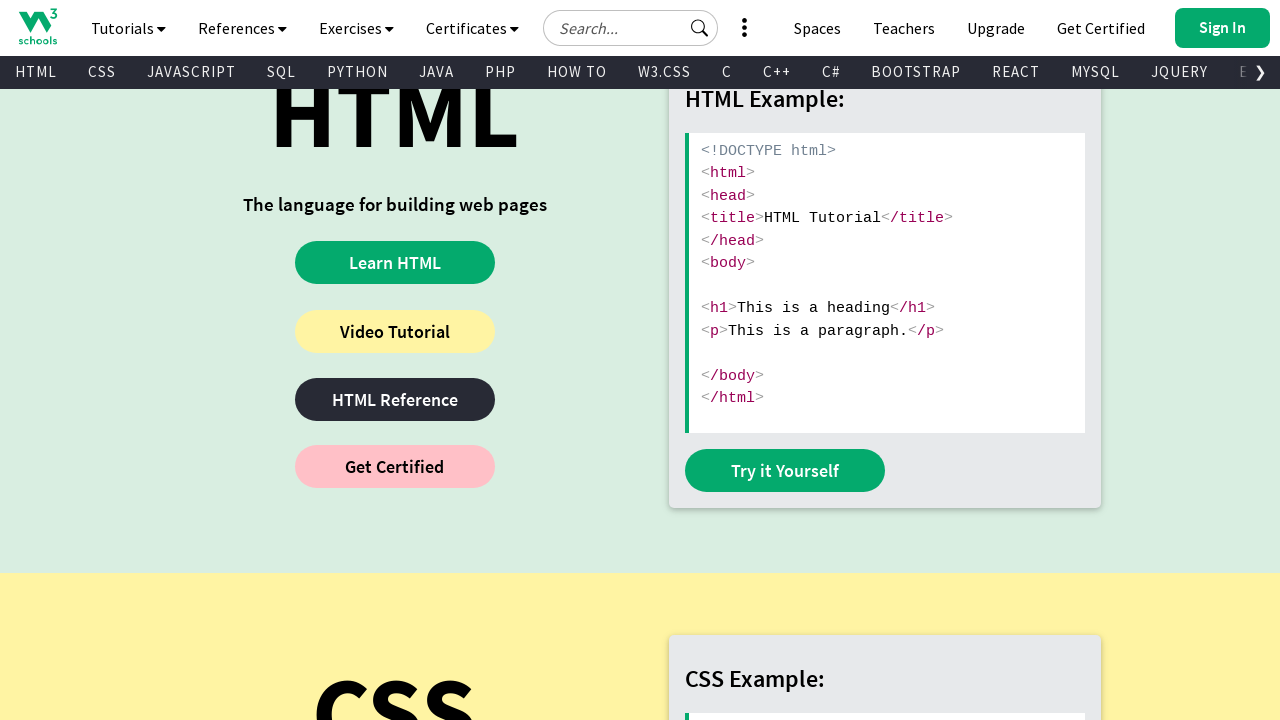

Evaluated current scroll position: 1350px
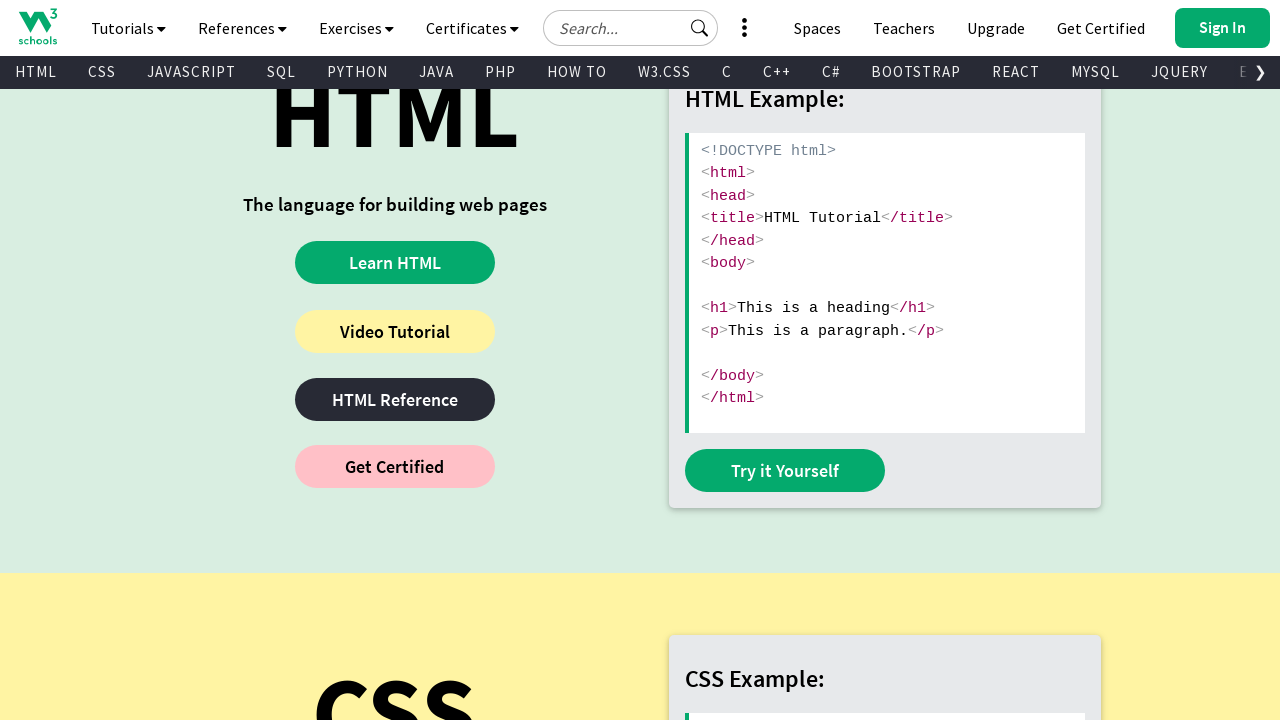

Pressed PageDown in scroll loop
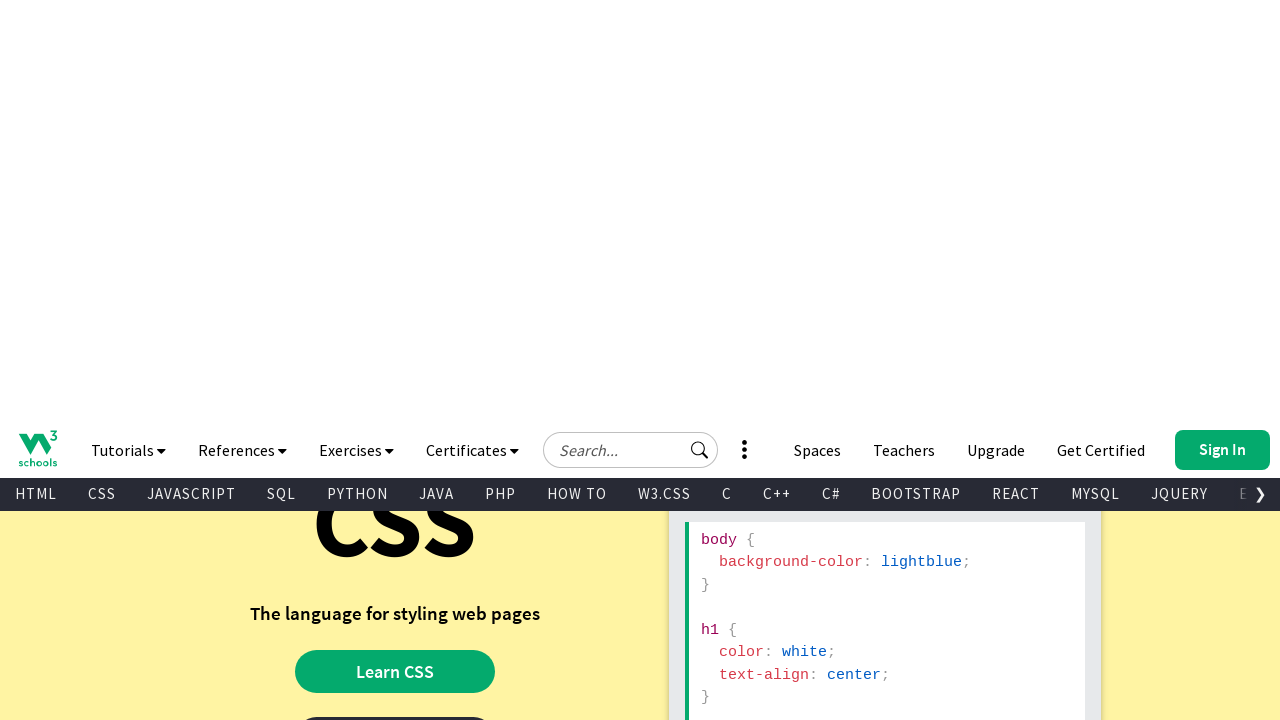

Waited 1 second after scroll
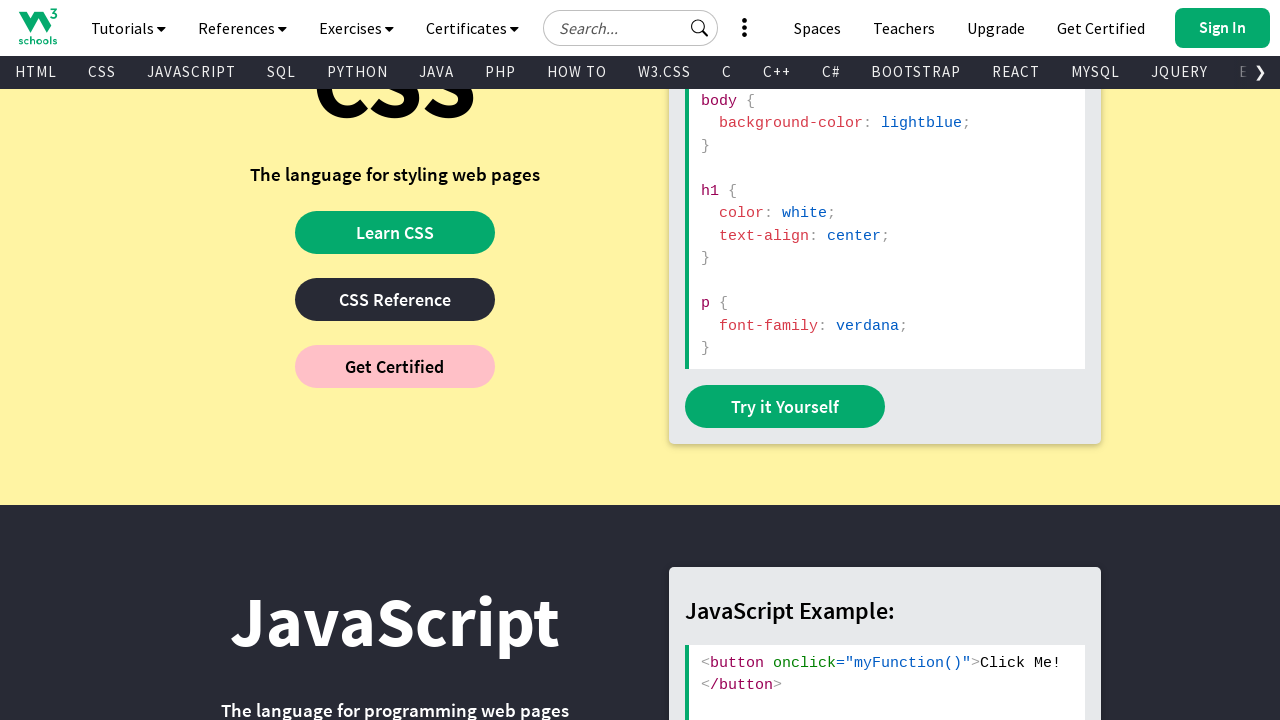

Evaluated current scroll position: 1980px
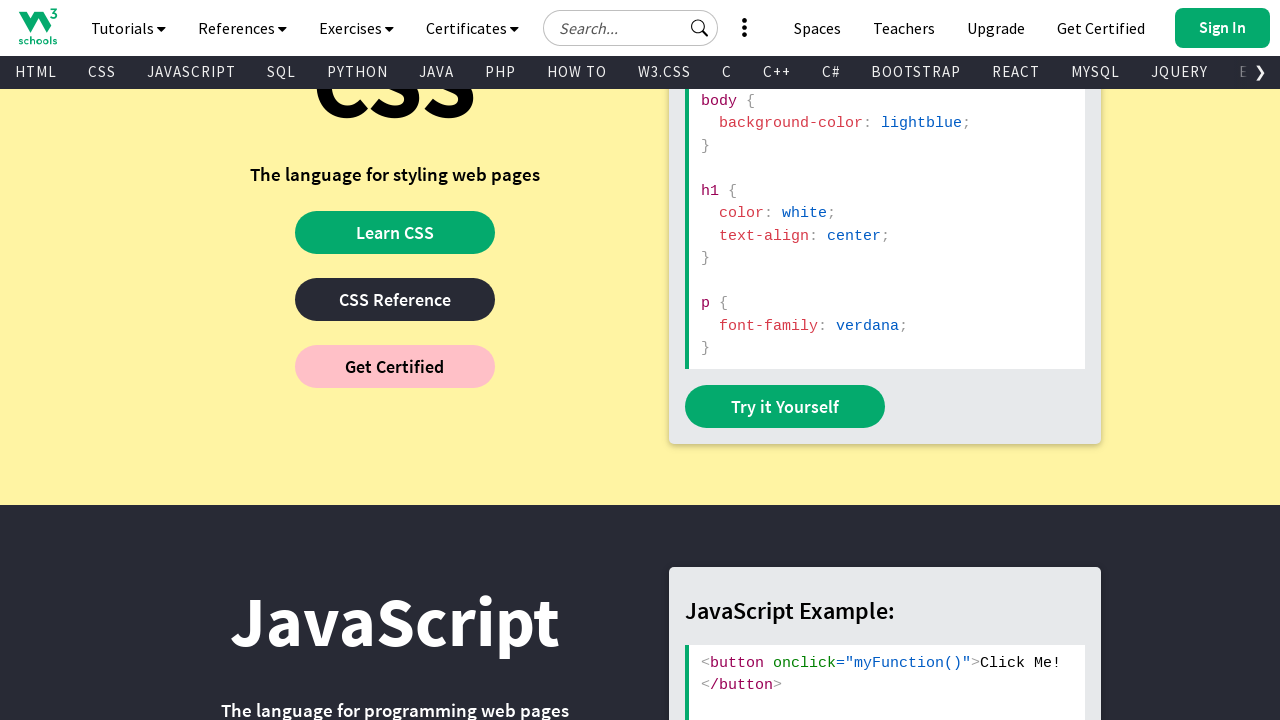

Pressed PageDown in scroll loop
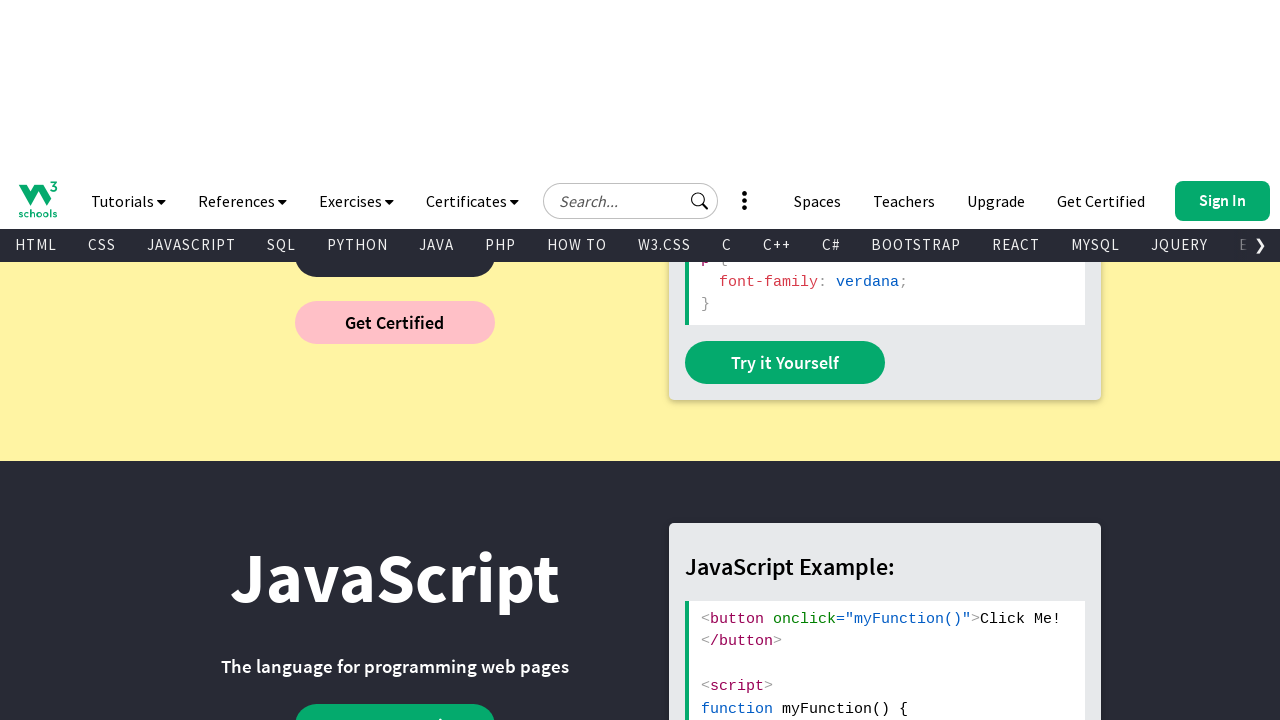

Waited 1 second after scroll
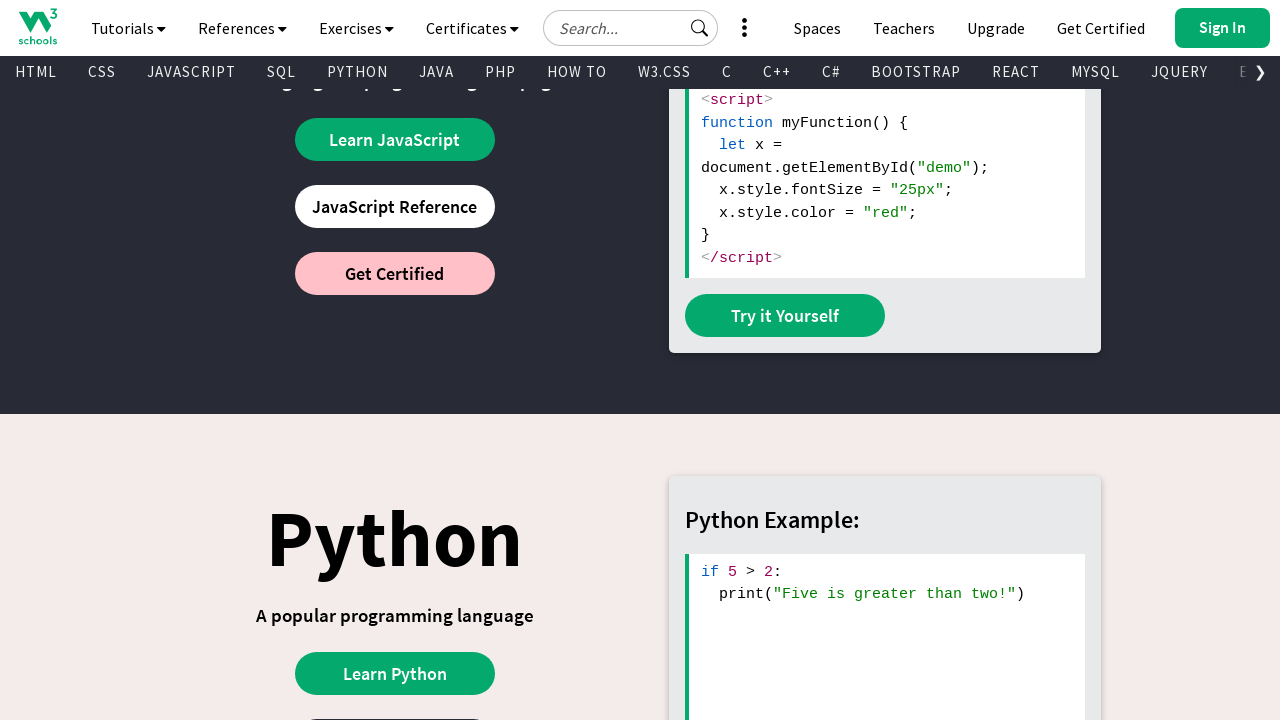

Evaluated current scroll position: 2610px
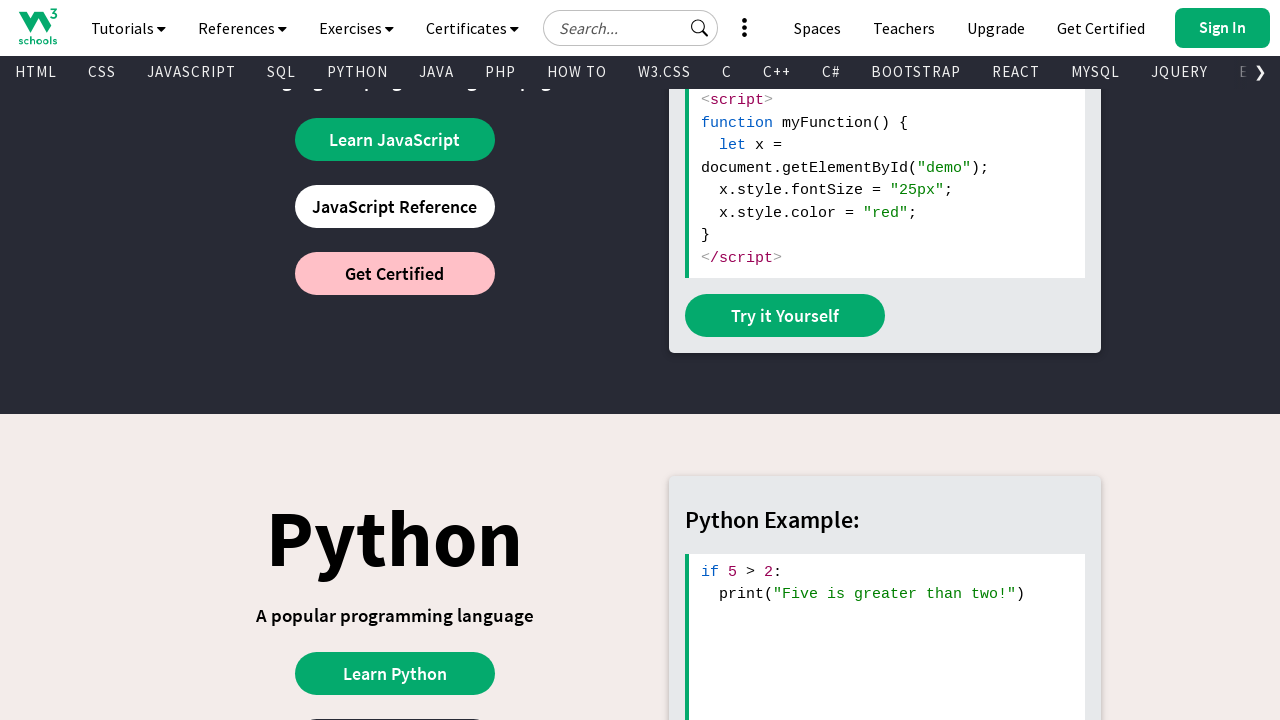

Pressed PageDown in scroll loop
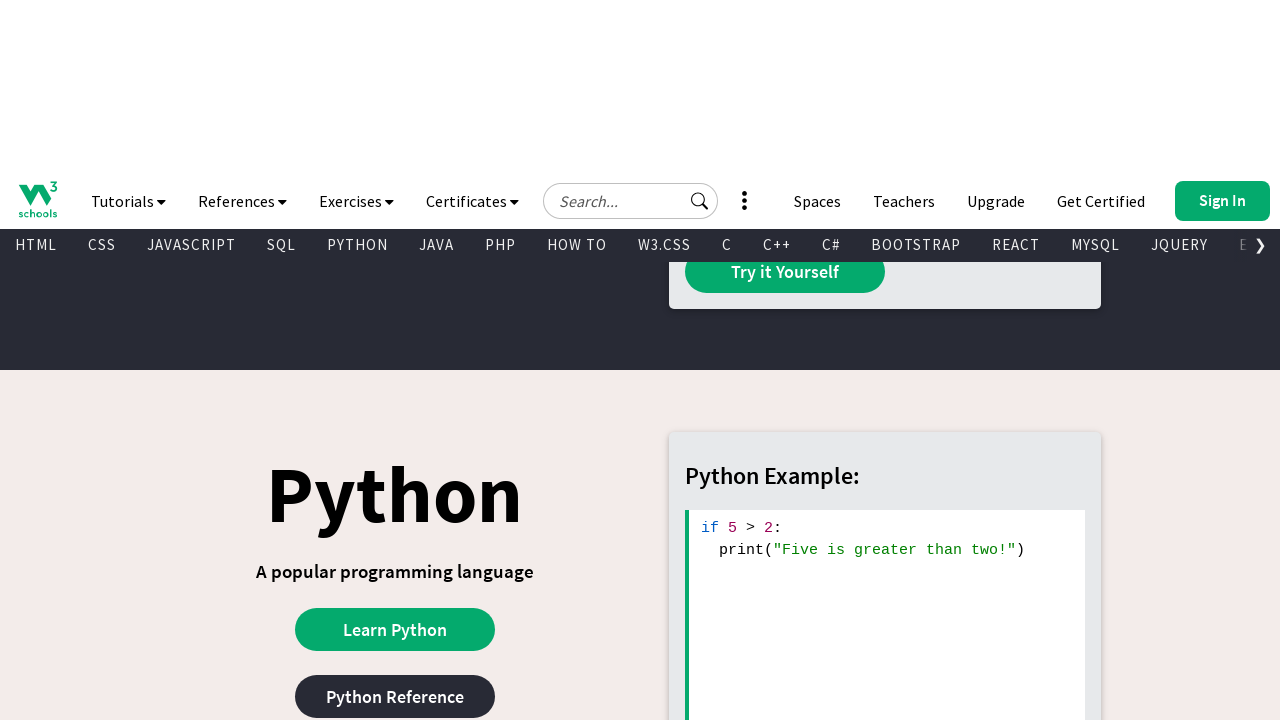

Waited 1 second after scroll
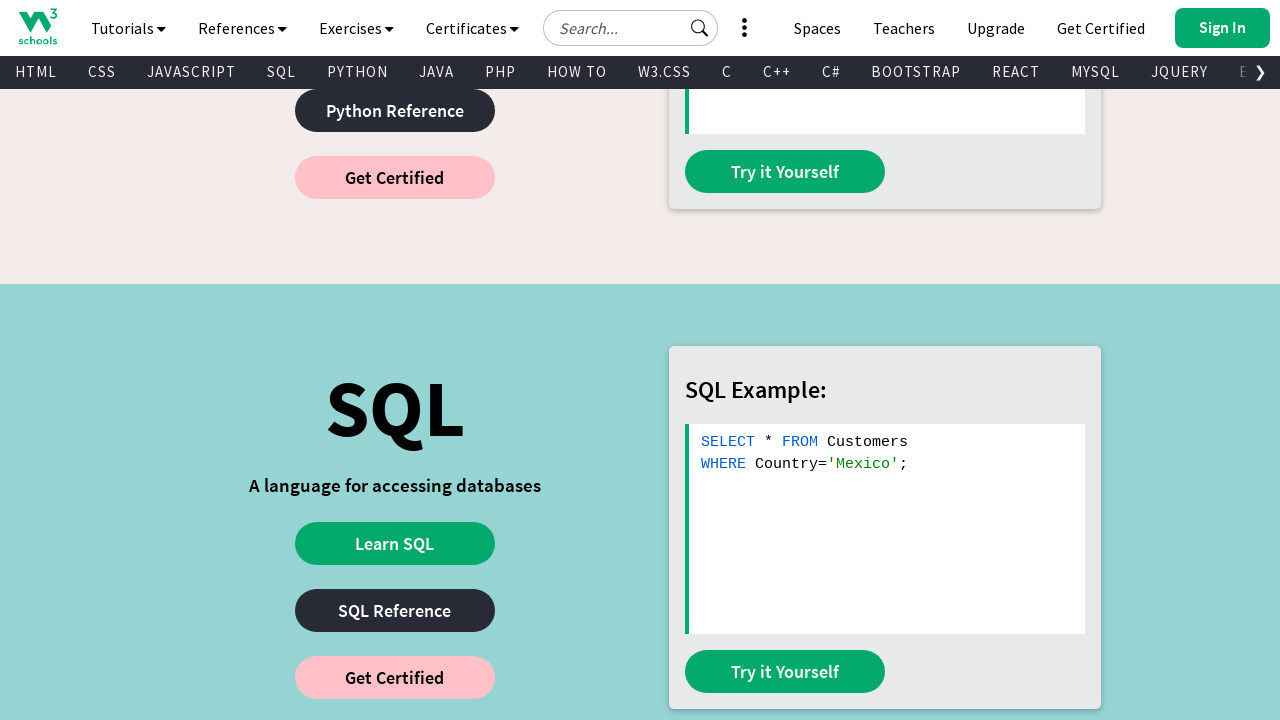

Evaluated current scroll position: 3240px
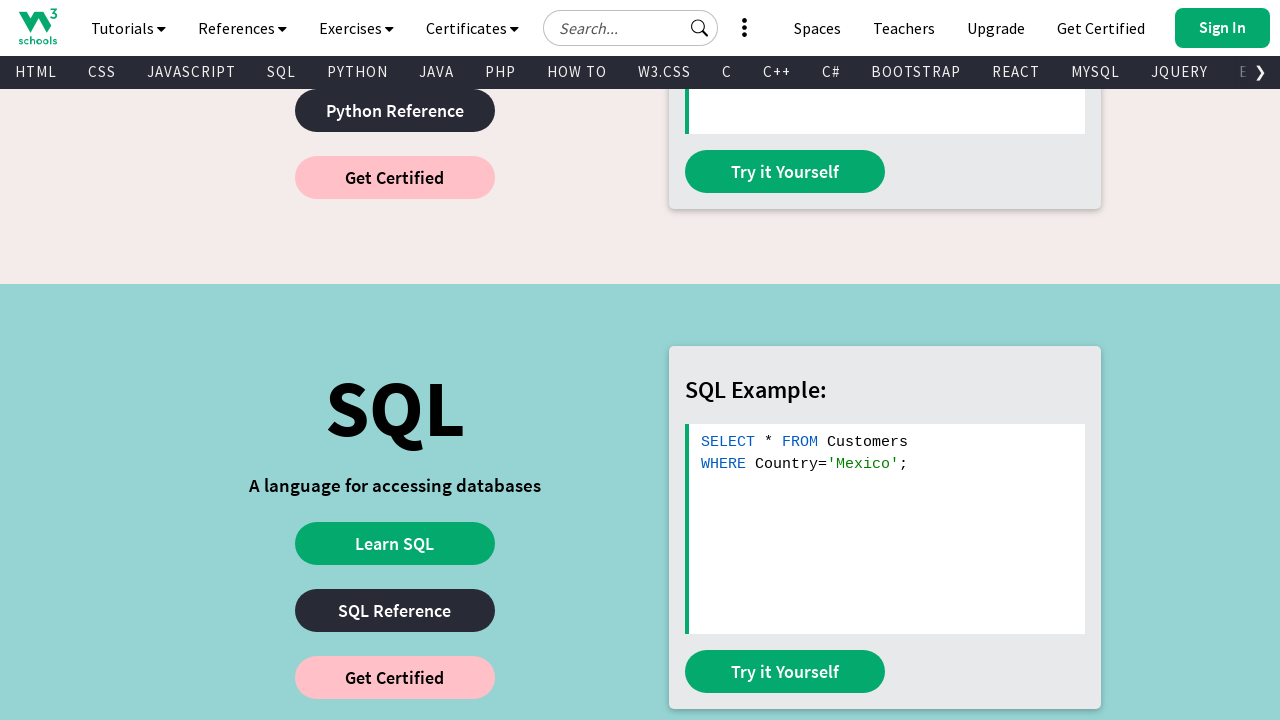

Pressed PageDown in scroll loop
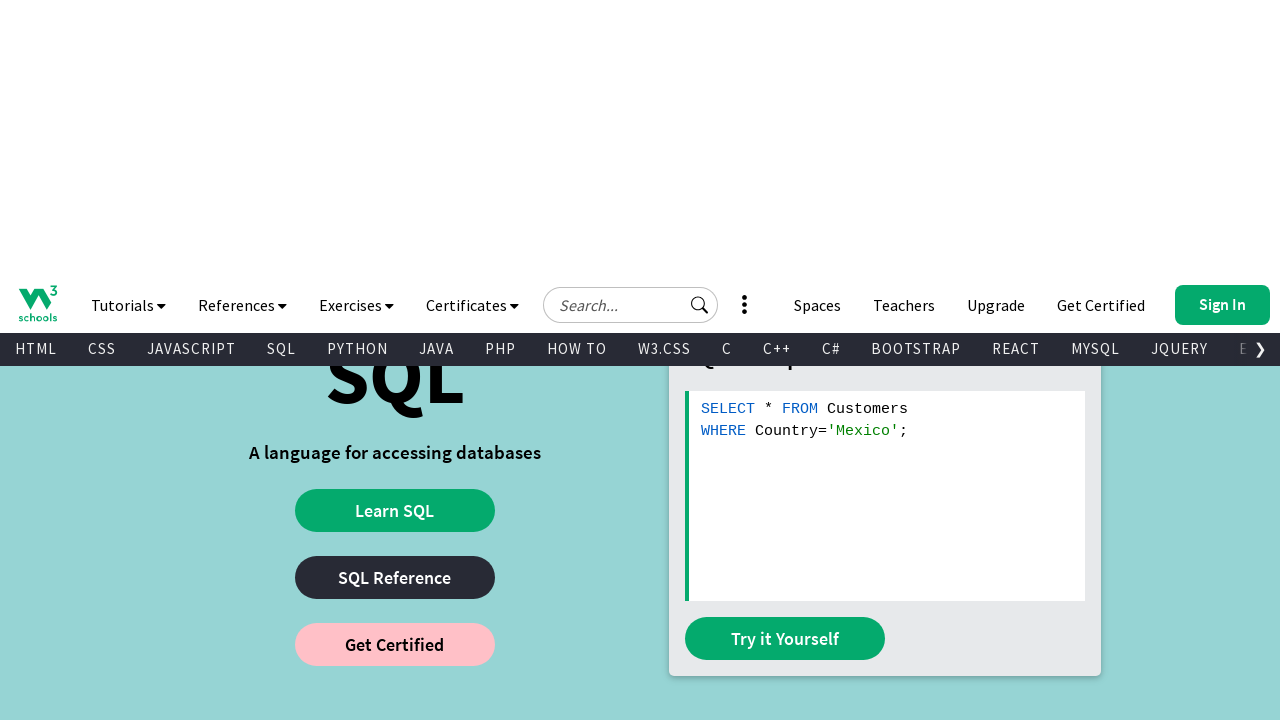

Waited 1 second after scroll
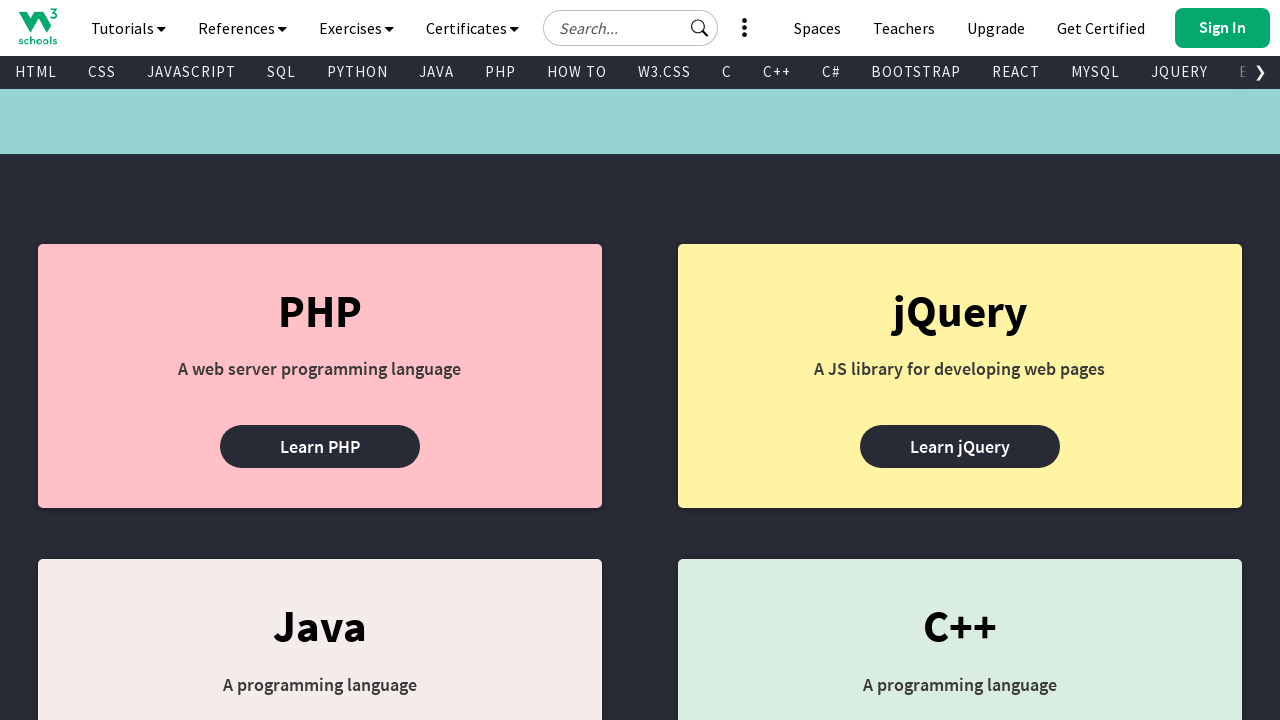

Evaluated current scroll position: 3870px
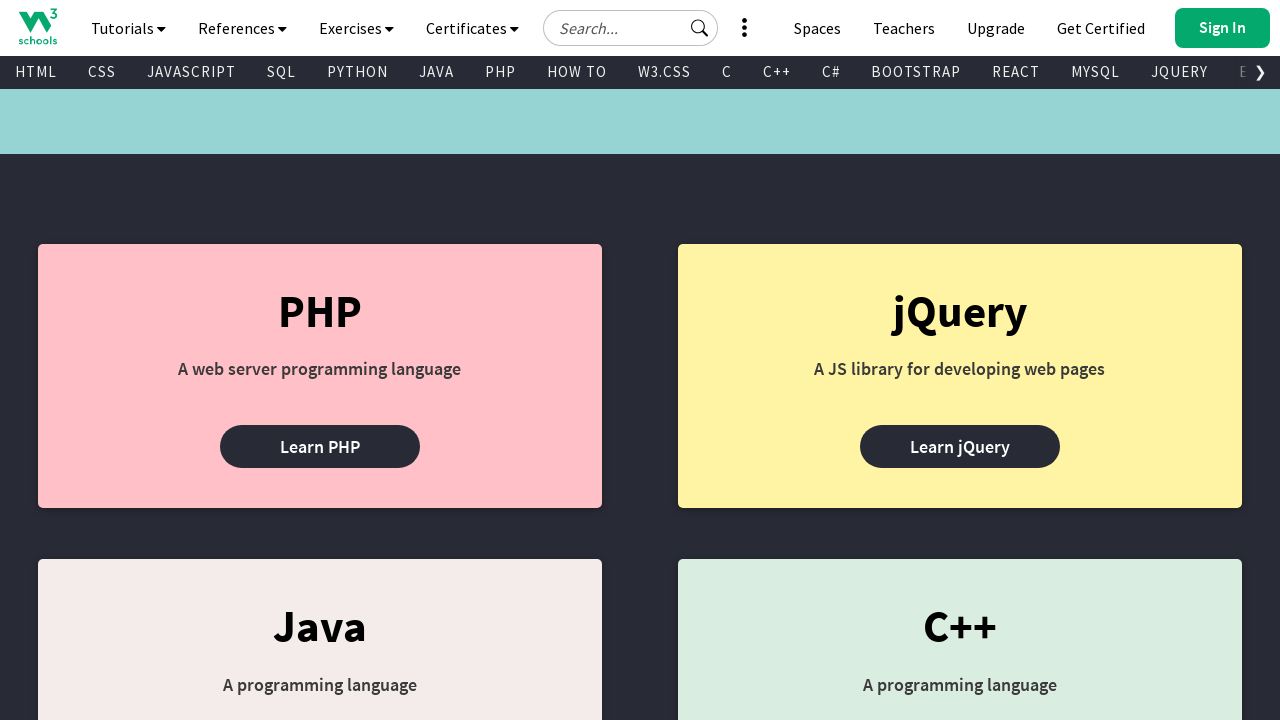

Pressed PageDown in scroll loop
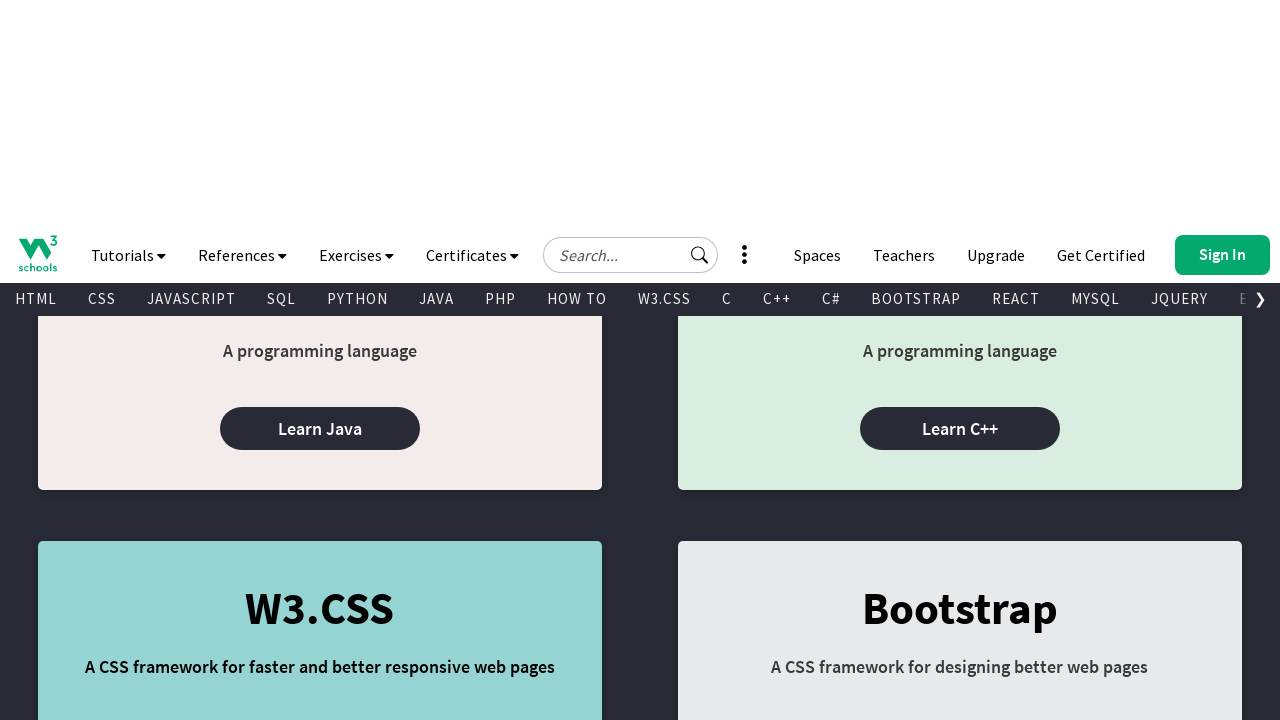

Waited 1 second after scroll
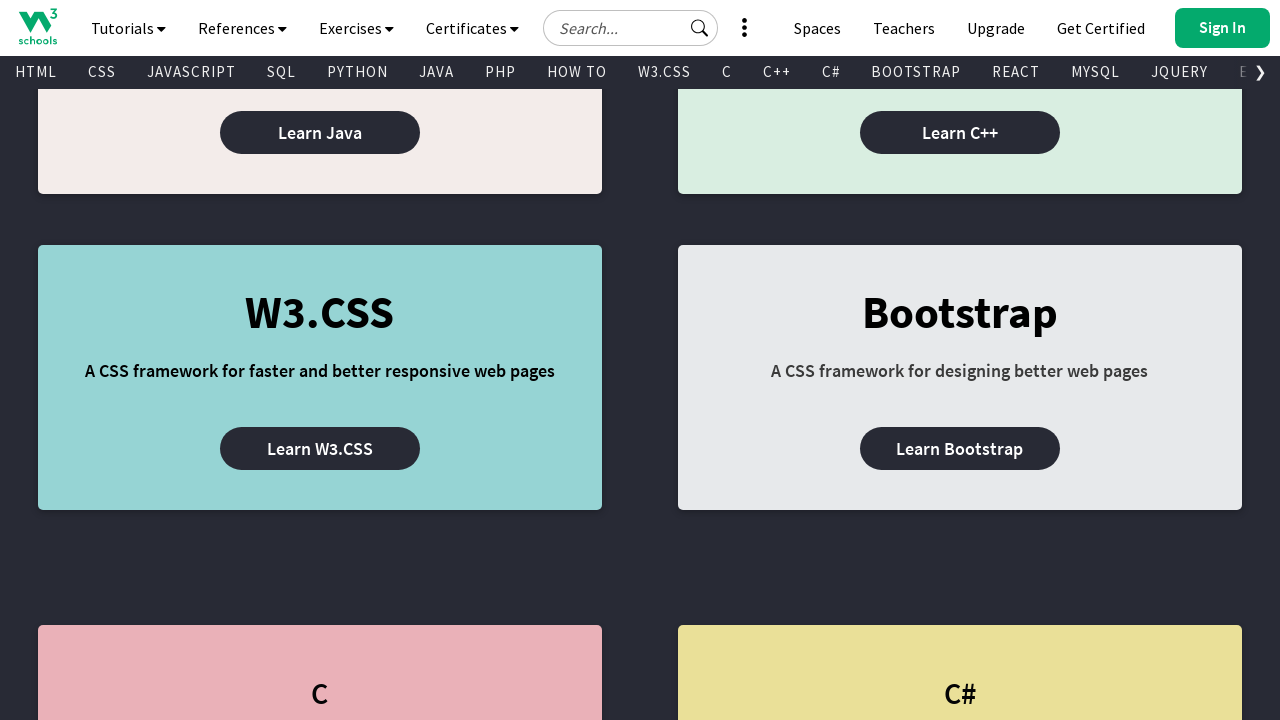

Evaluated current scroll position: 4500px
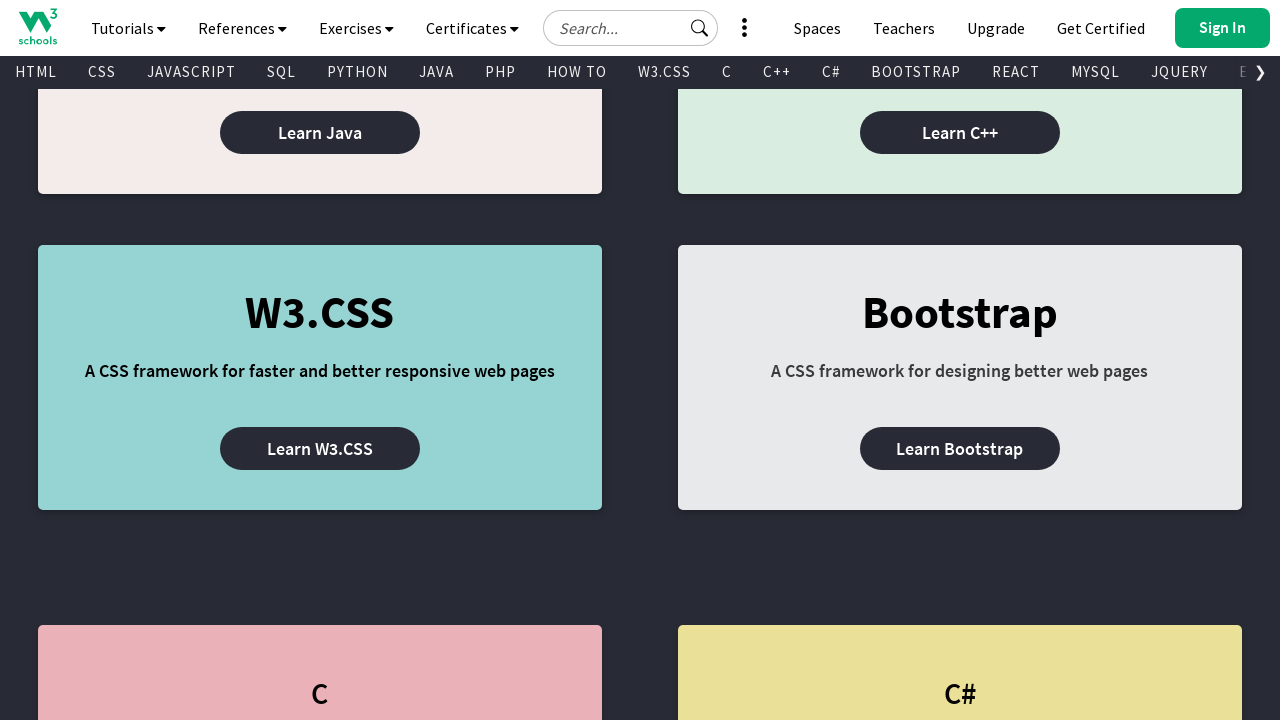

Pressed PageDown in scroll loop
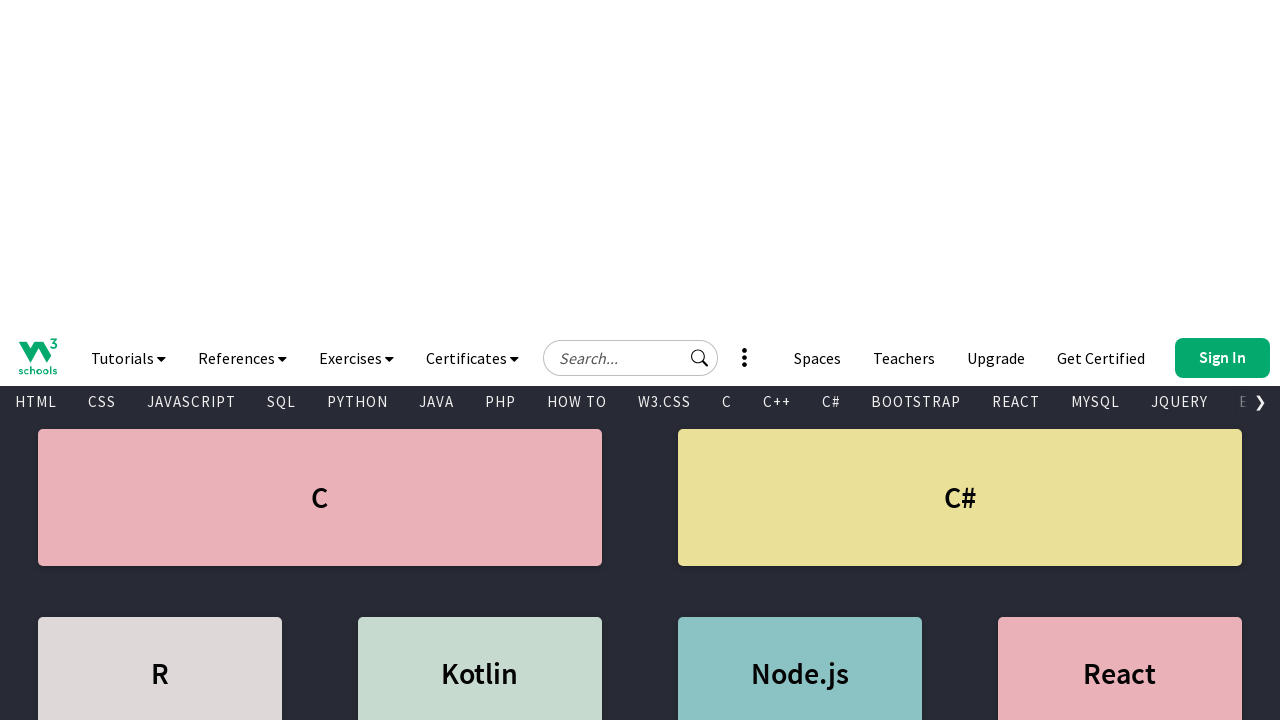

Waited 1 second after scroll
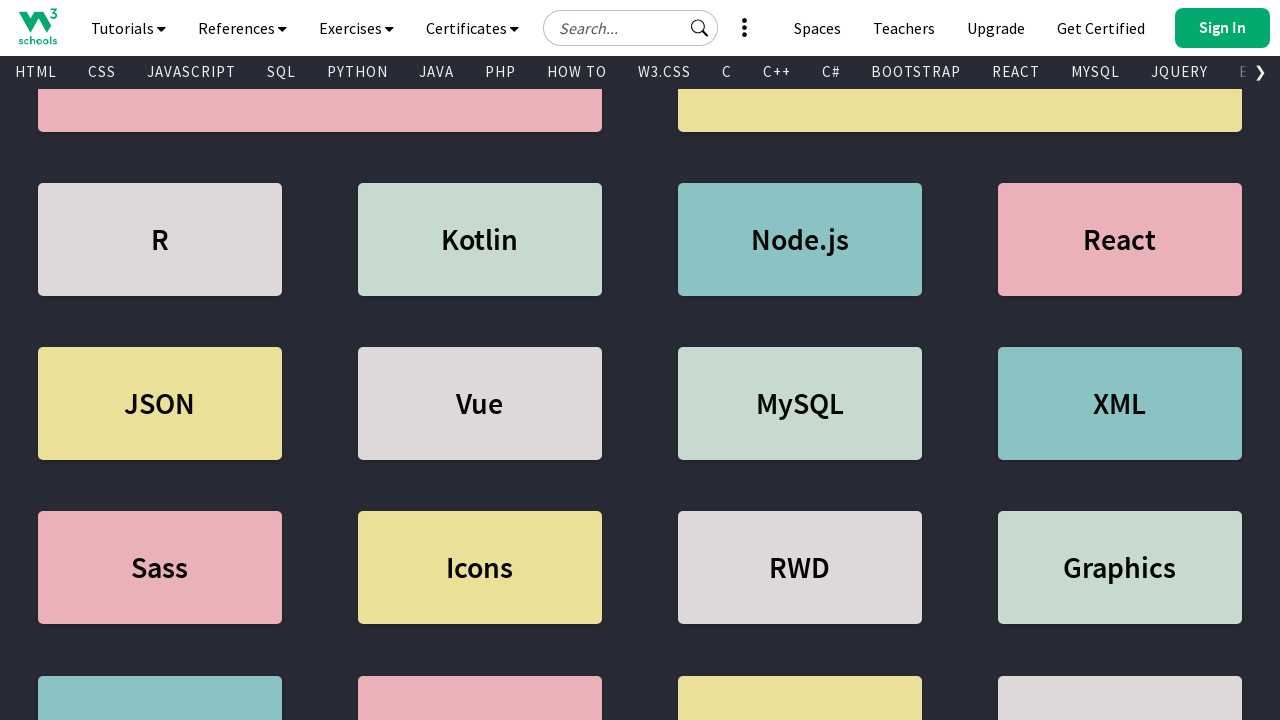

Evaluated current scroll position: 5130px
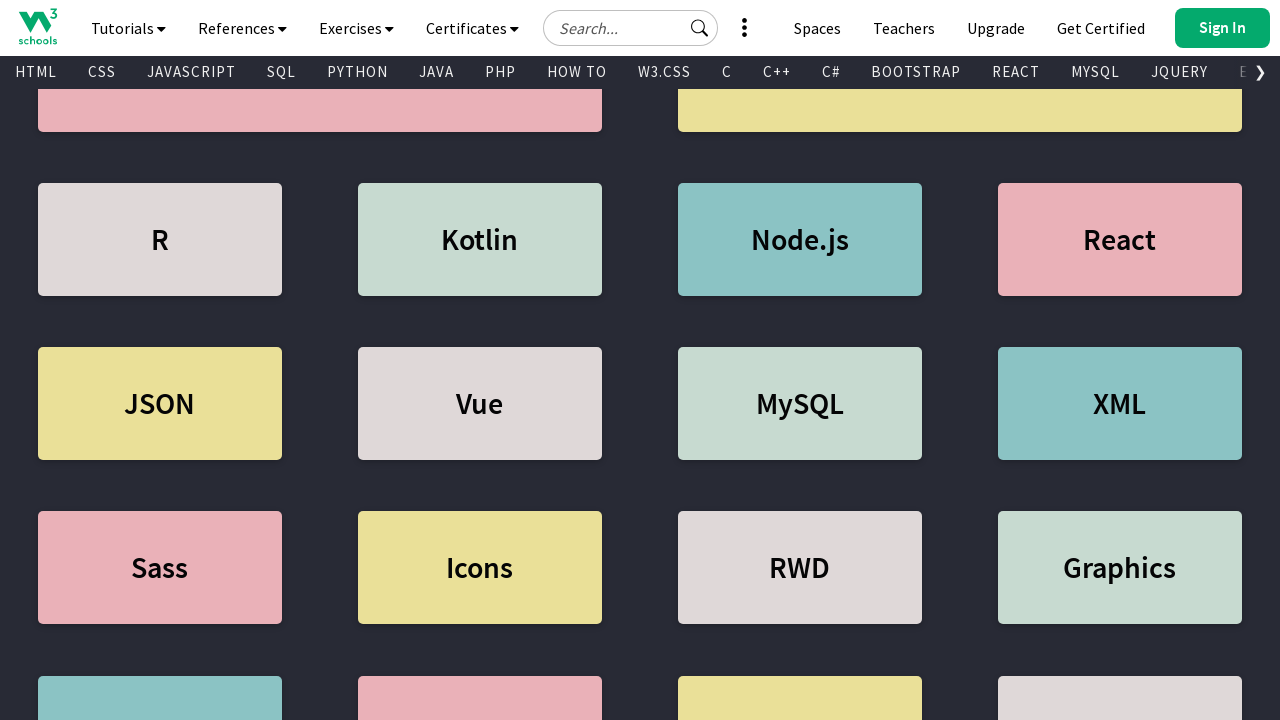

Pressed PageDown in scroll loop
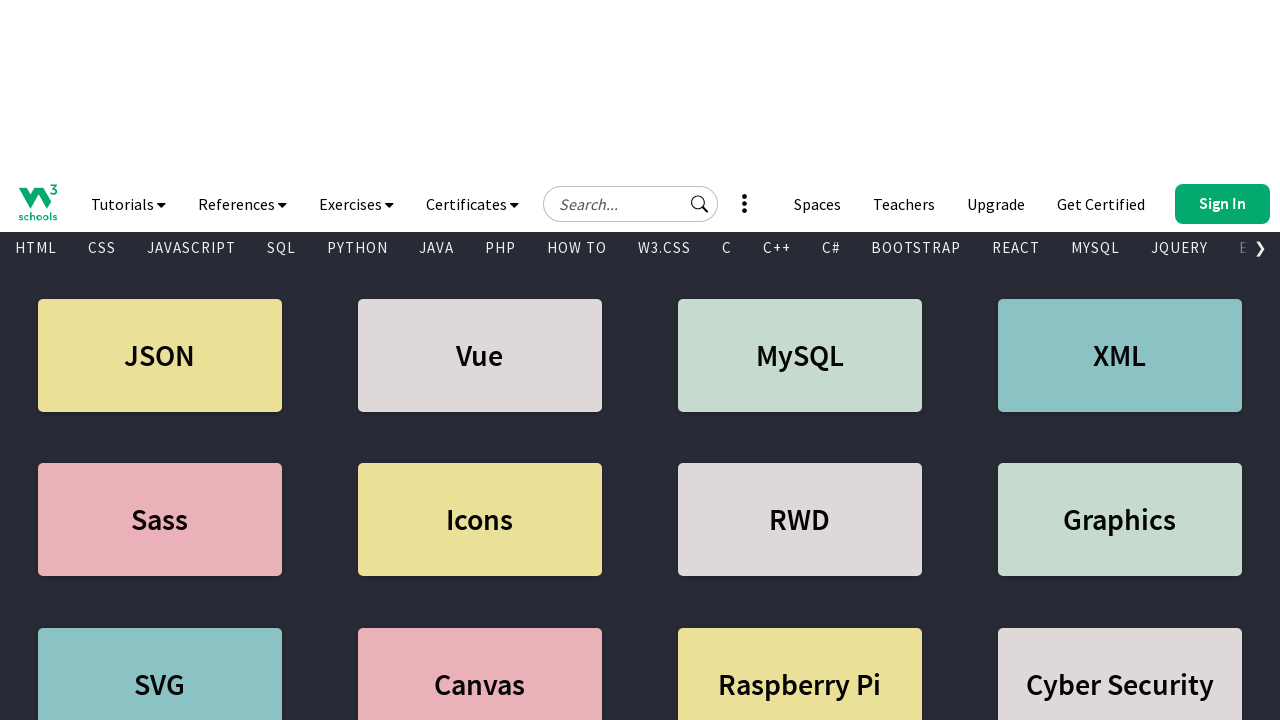

Waited 1 second after scroll
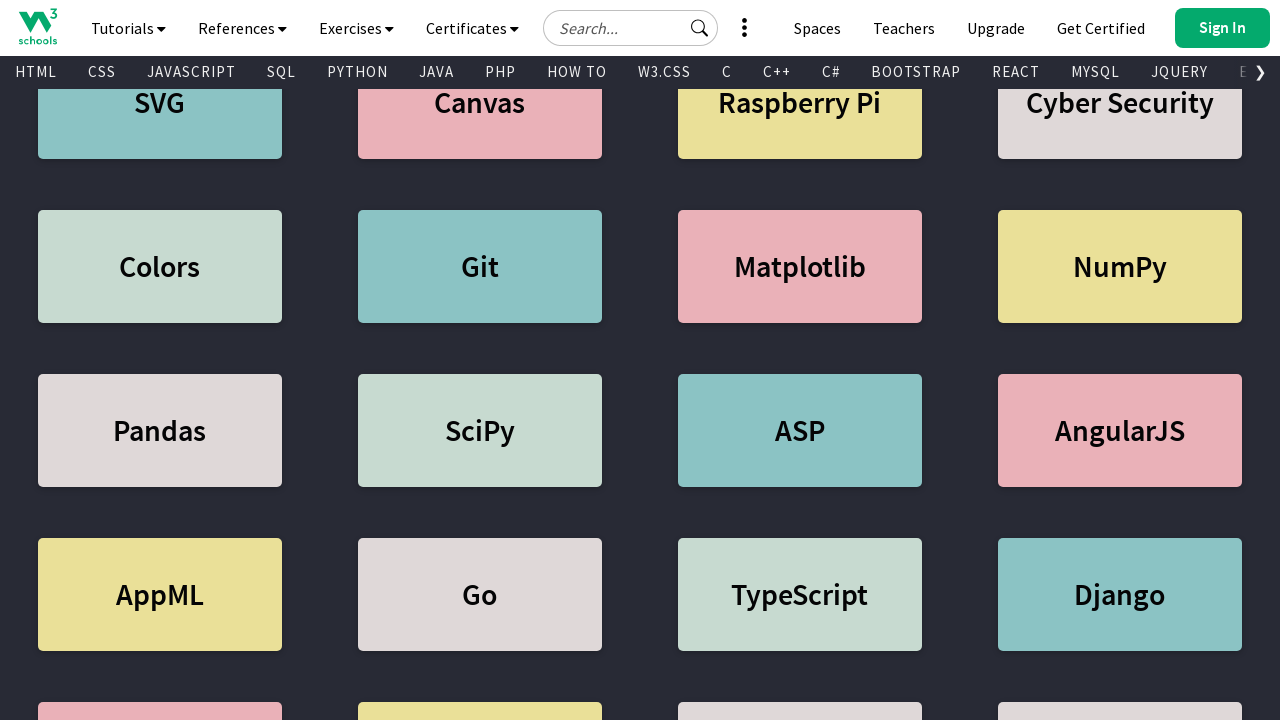

Evaluated current scroll position: 5760px
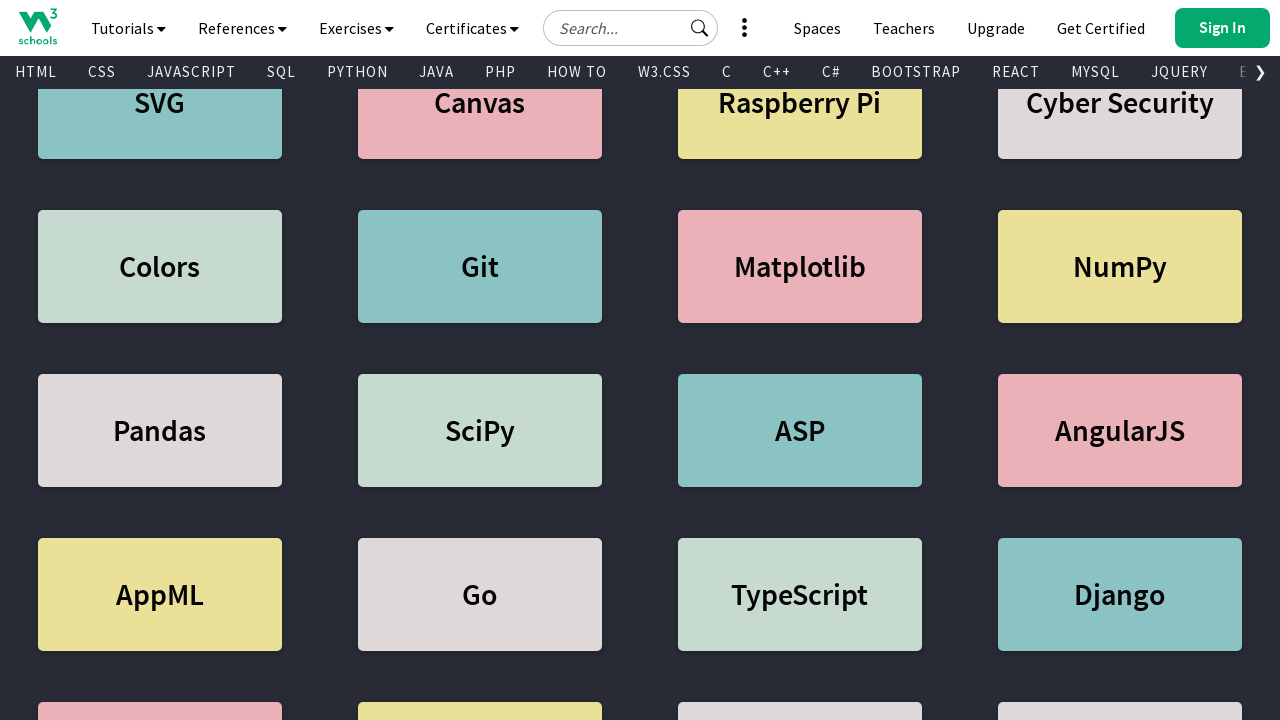

Pressed PageDown in scroll loop
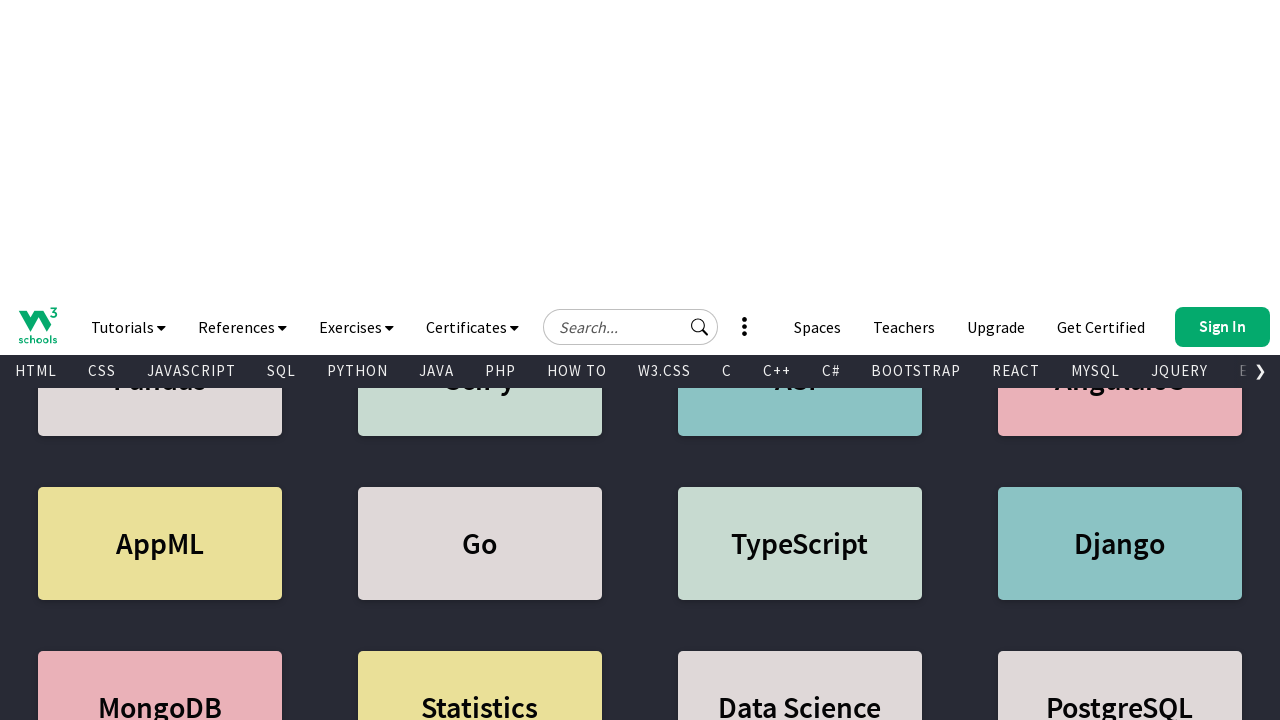

Waited 1 second after scroll
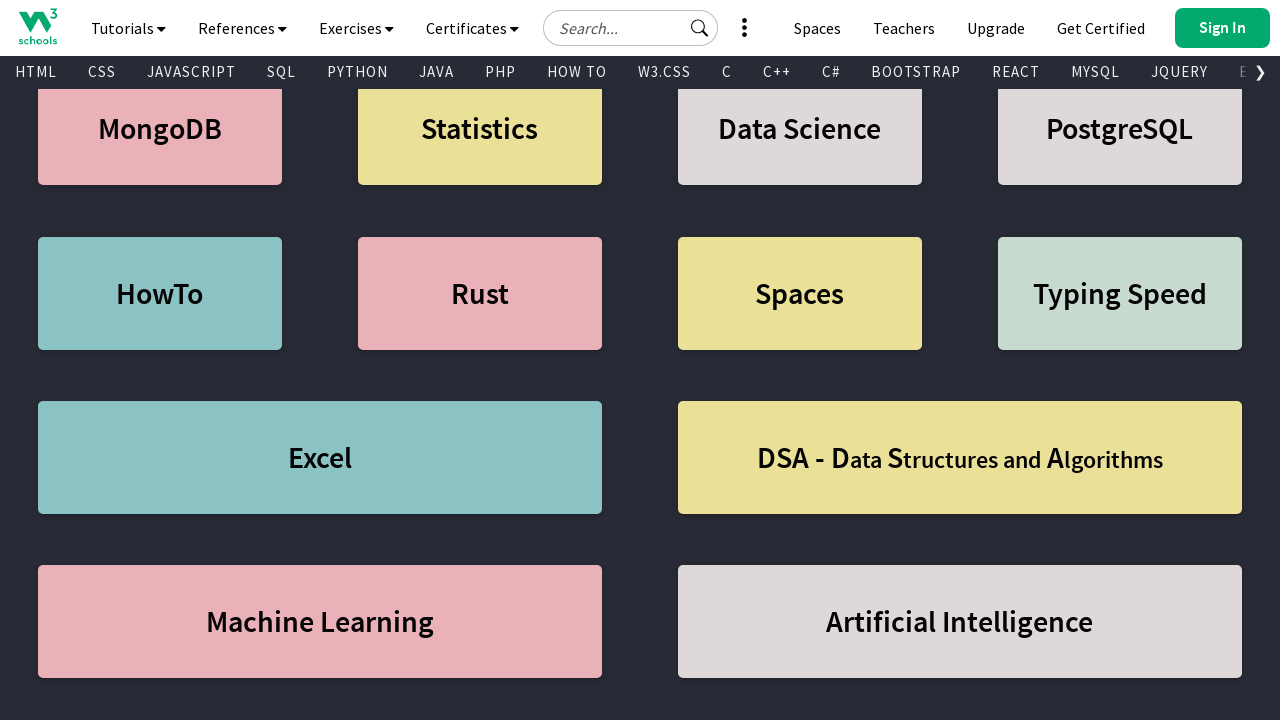

Evaluated current scroll position: 6390px
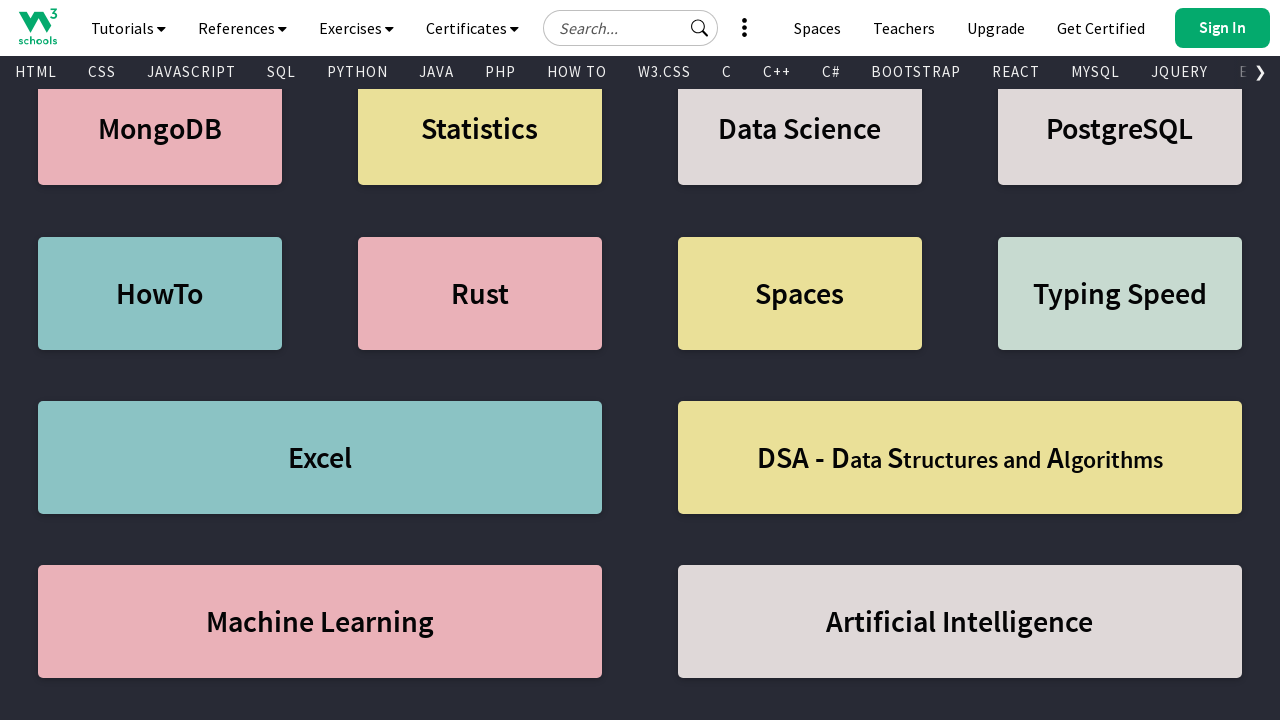

Pressed PageDown in scroll loop
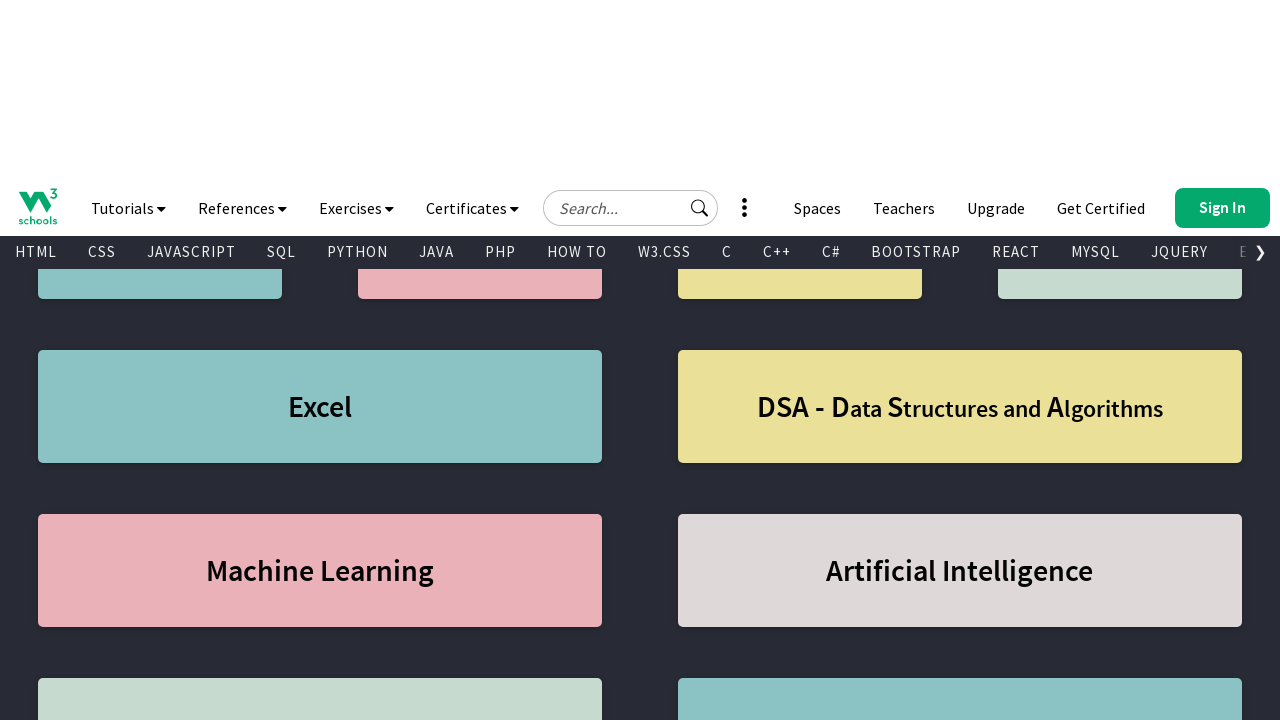

Waited 1 second after scroll
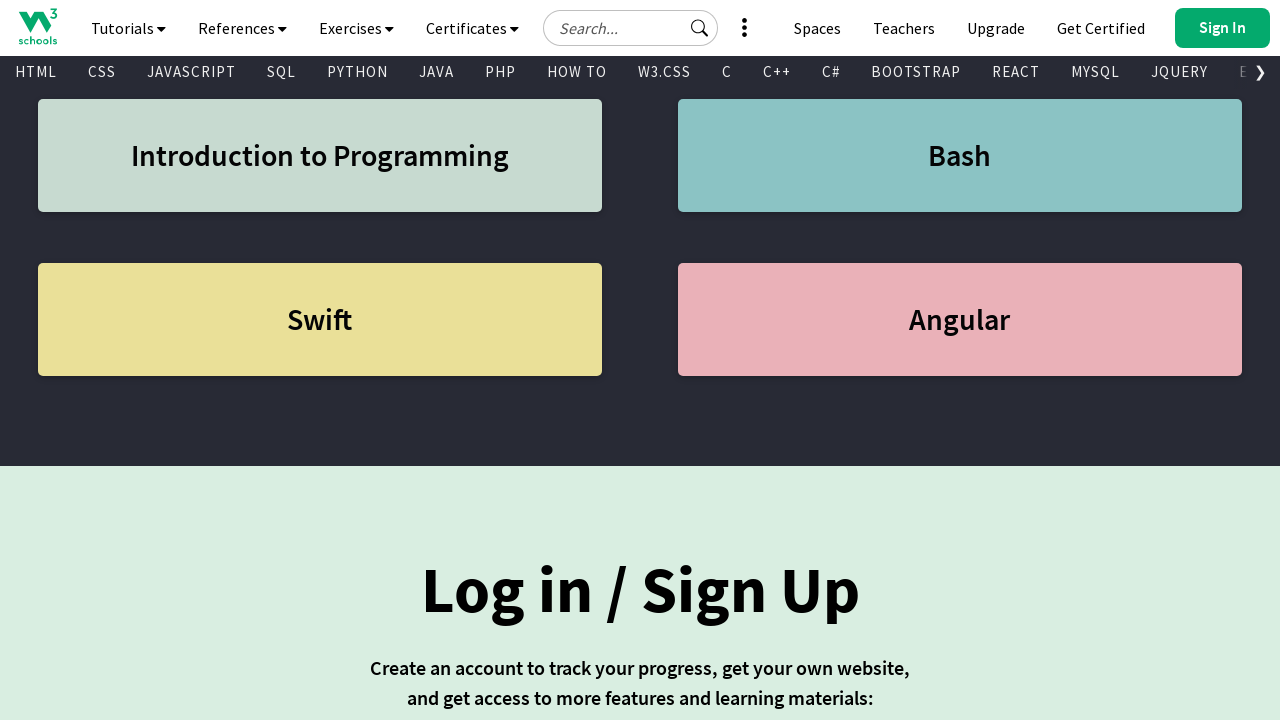

Evaluated current scroll position: 7020px
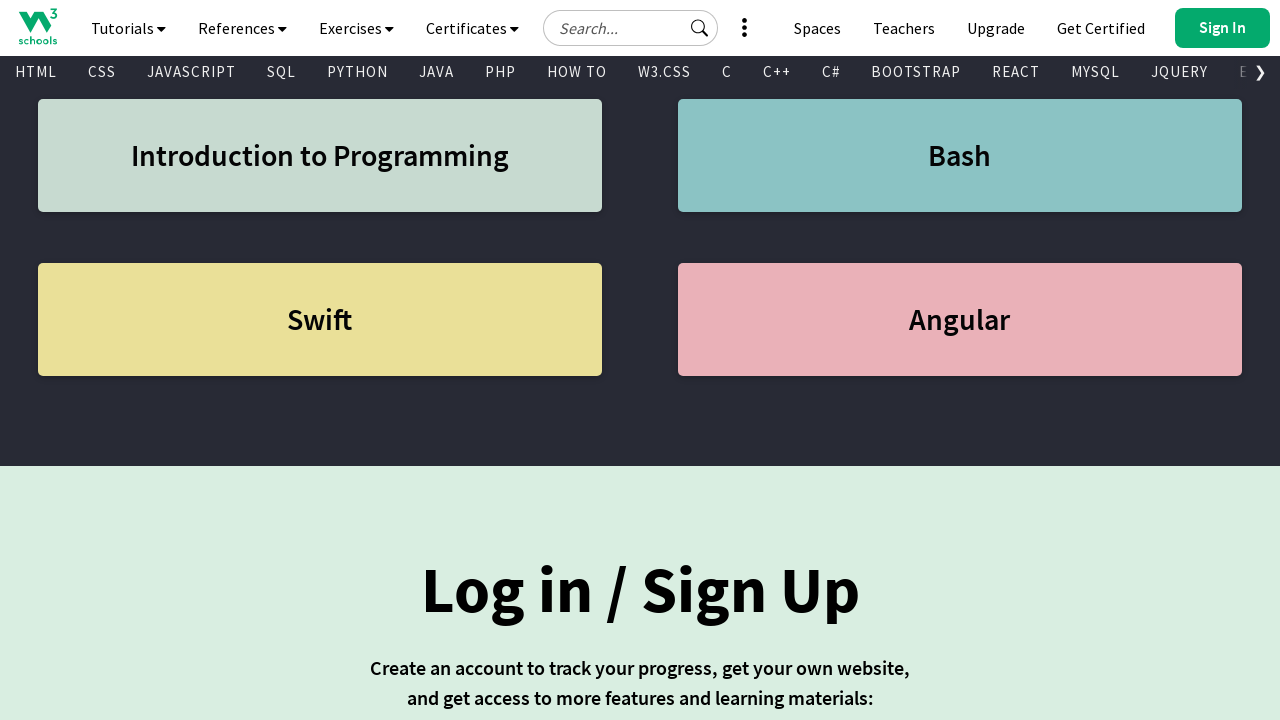

Pressed PageDown in scroll loop
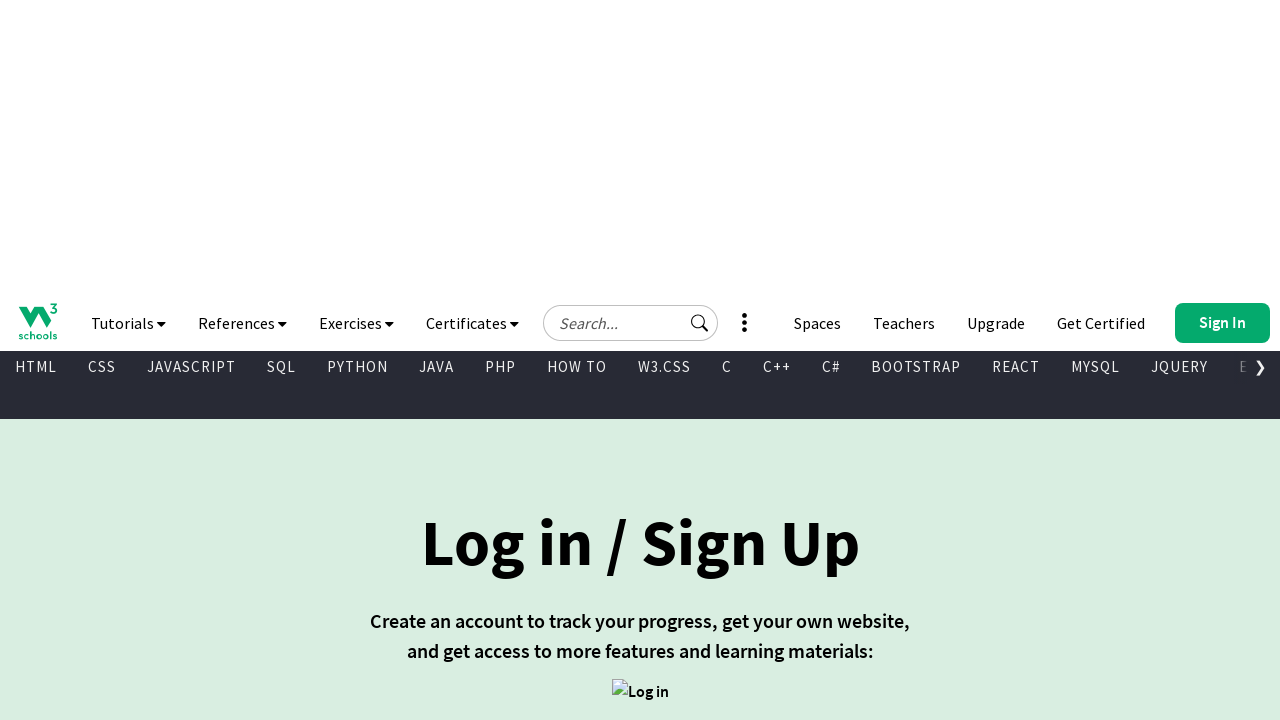

Waited 1 second after scroll
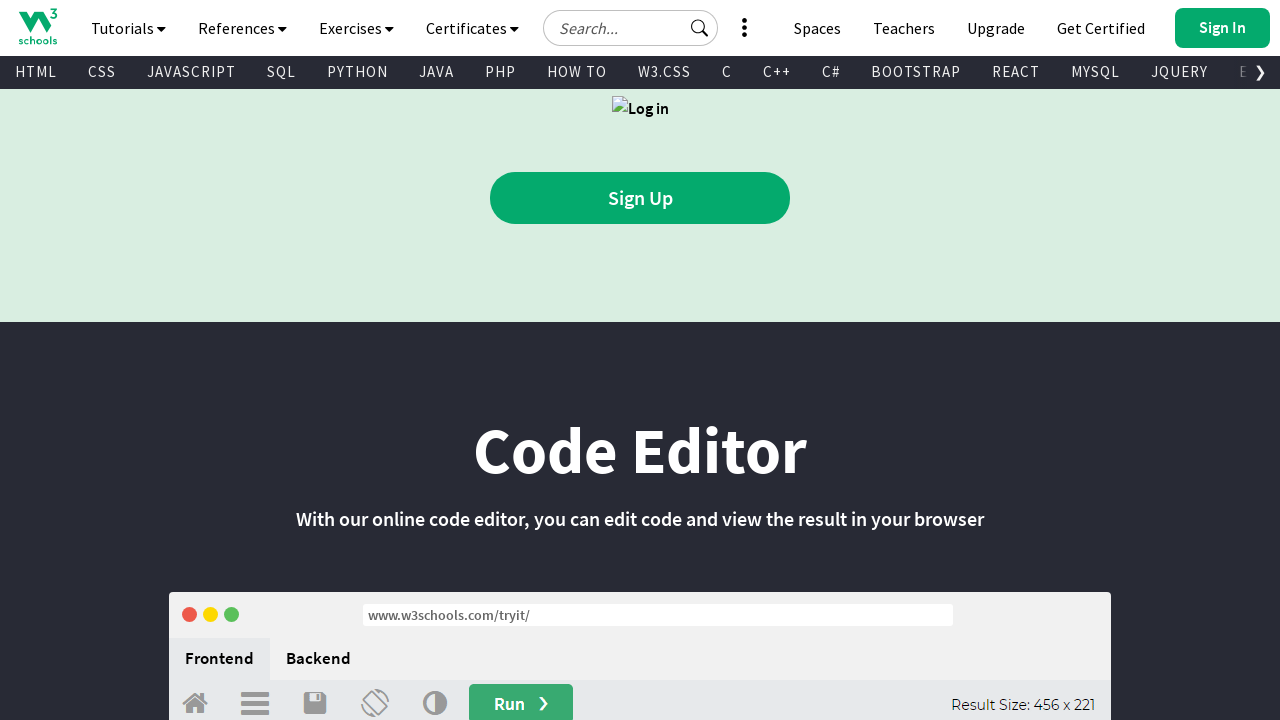

Evaluated current scroll position: 7650px
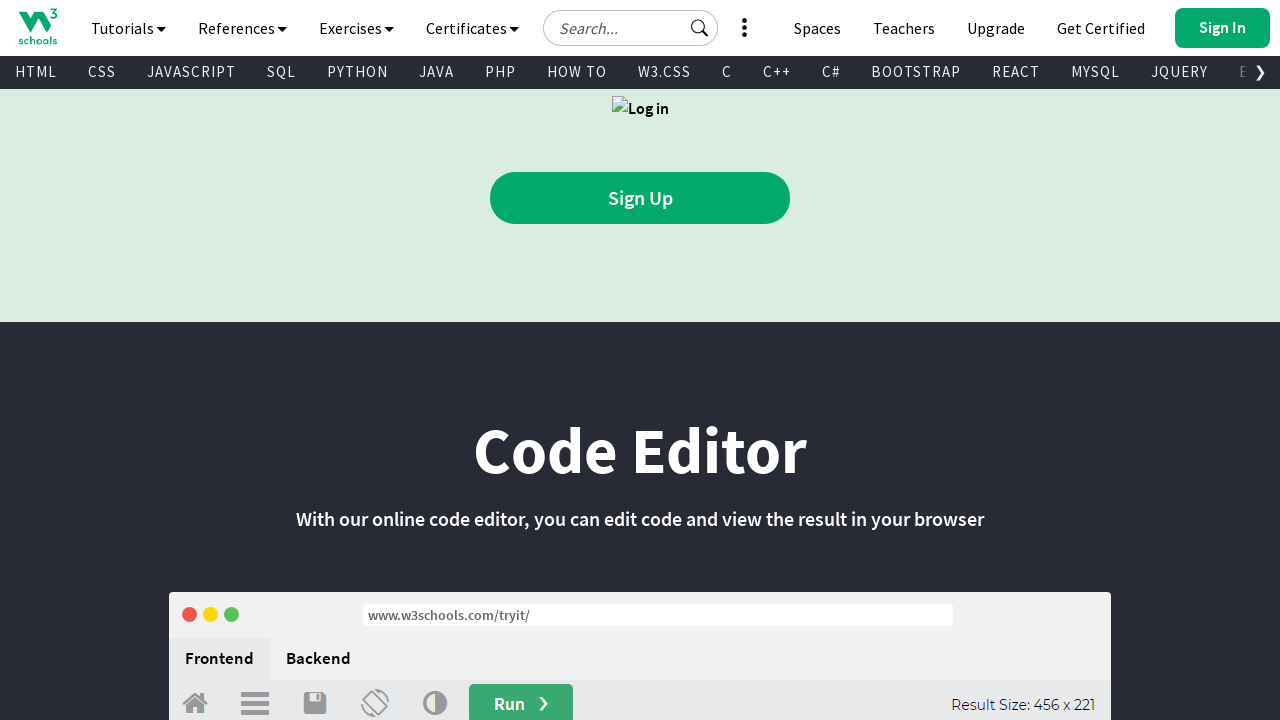

Pressed PageDown in scroll loop
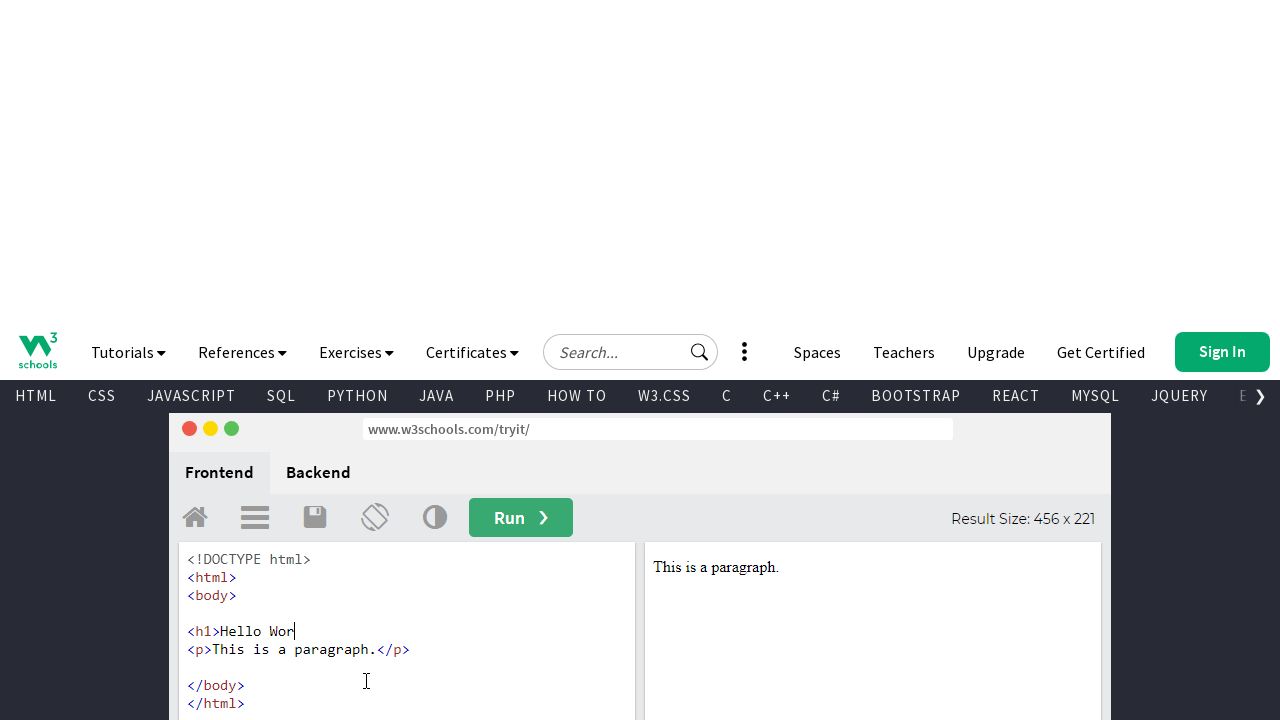

Waited 1 second after scroll
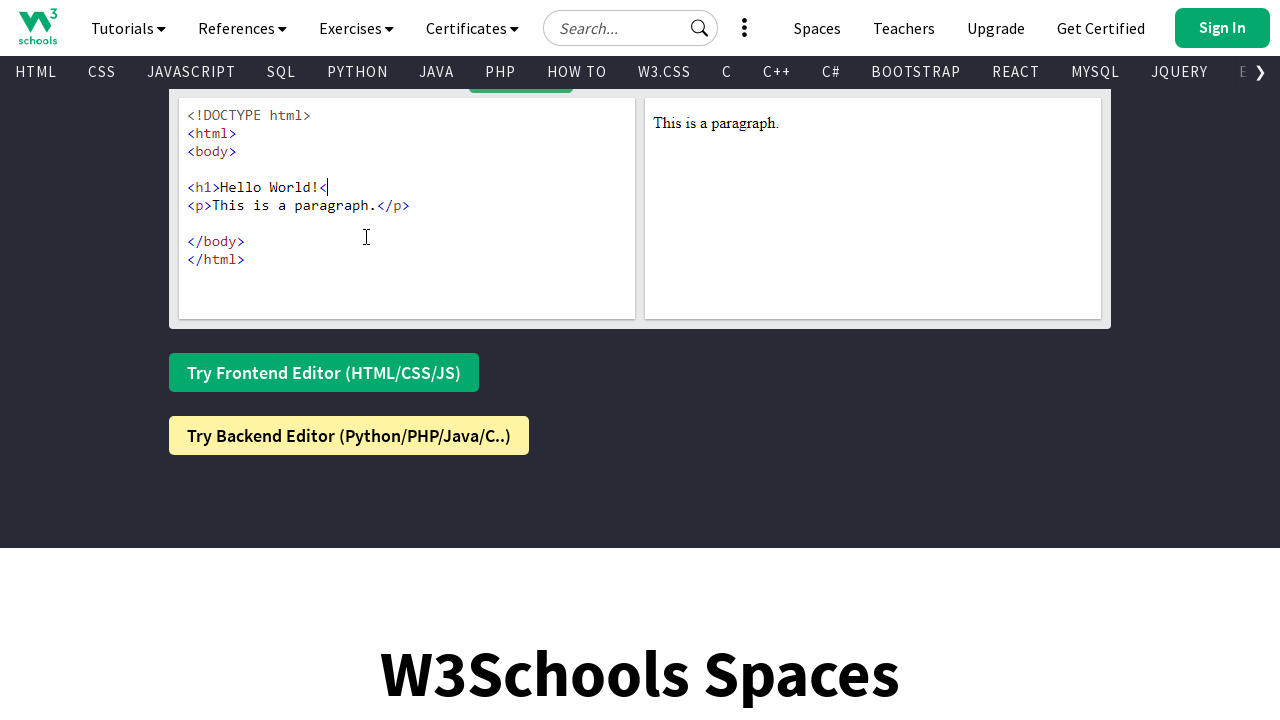

Evaluated current scroll position: 8280px
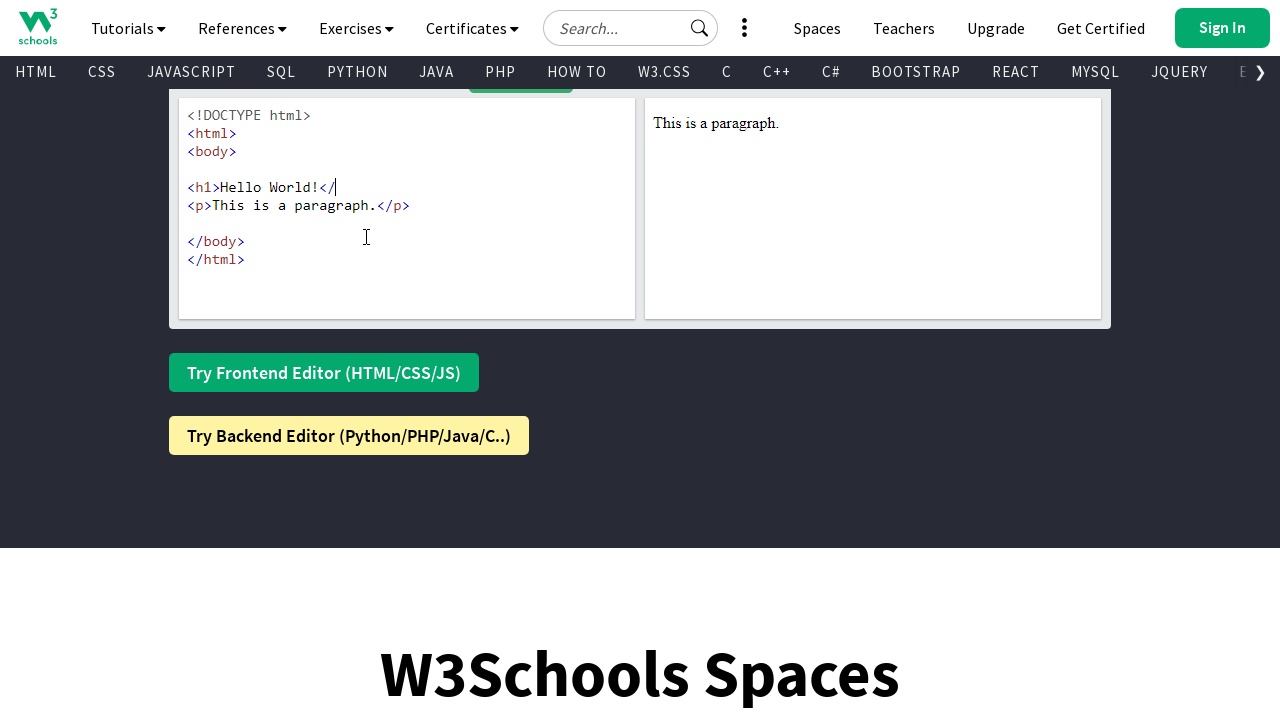

Pressed PageDown in scroll loop
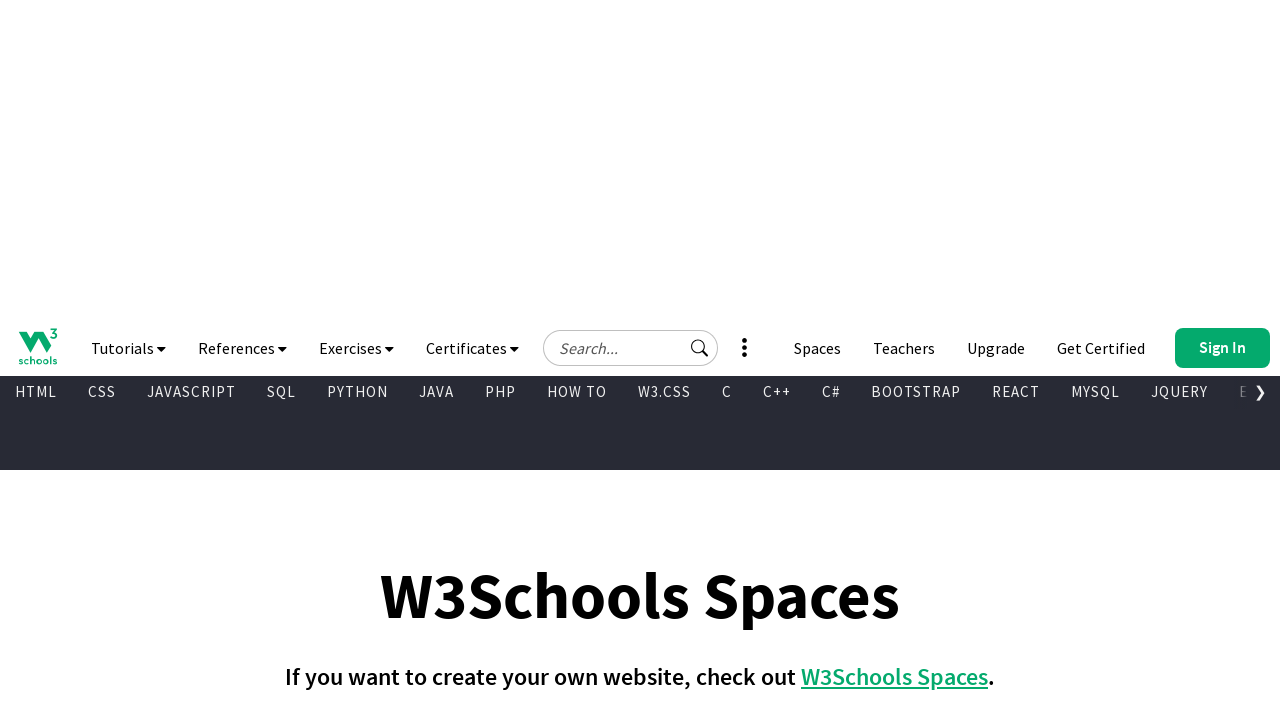

Waited 1 second after scroll
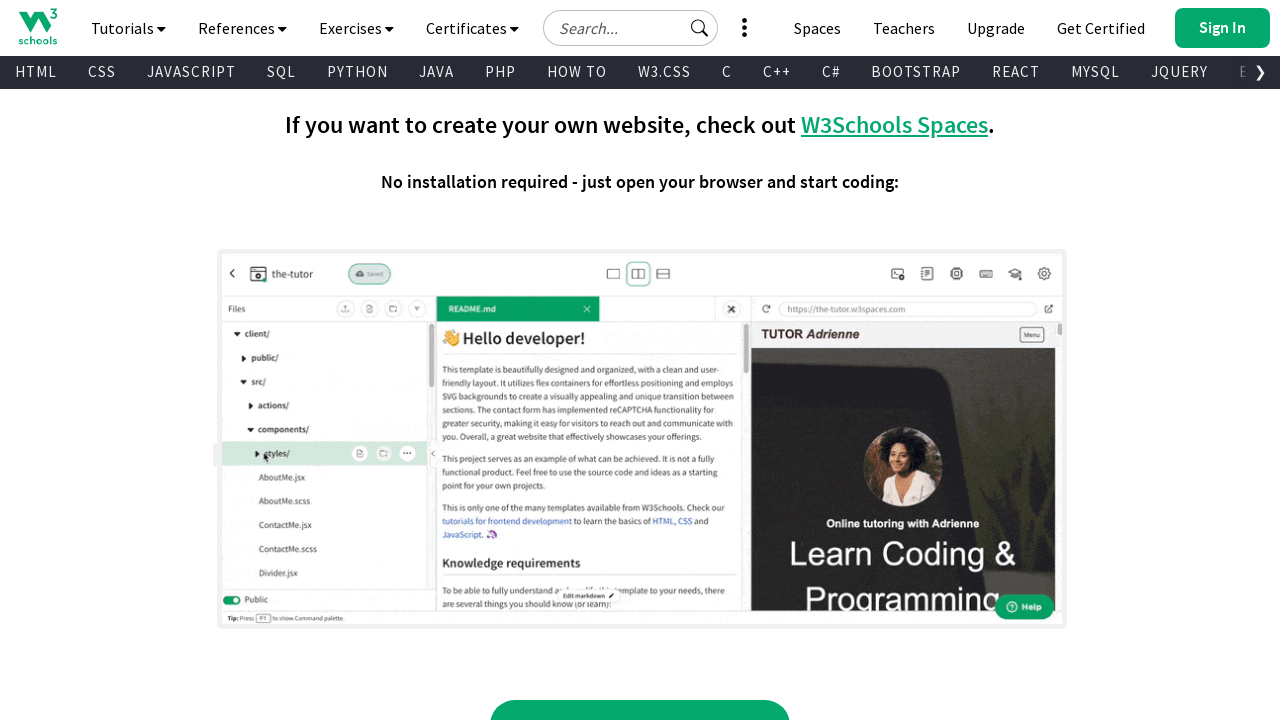

Evaluated current scroll position: 8910px
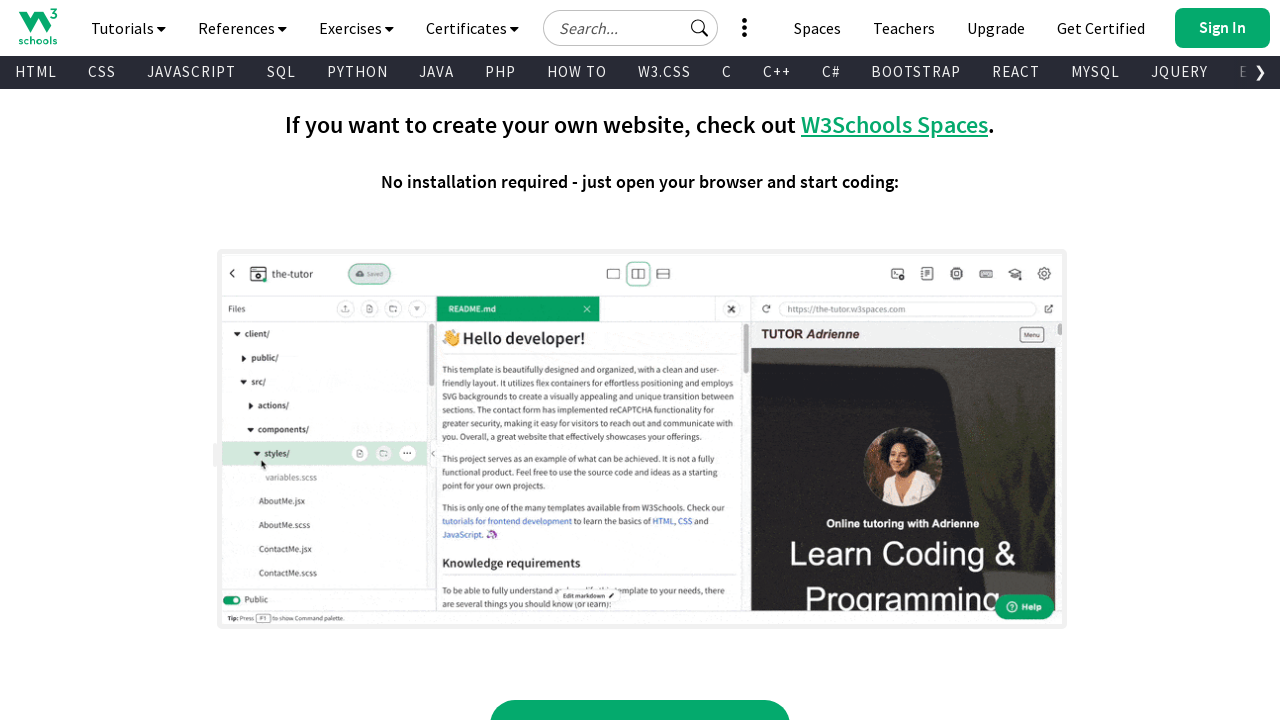

Pressed PageDown in scroll loop
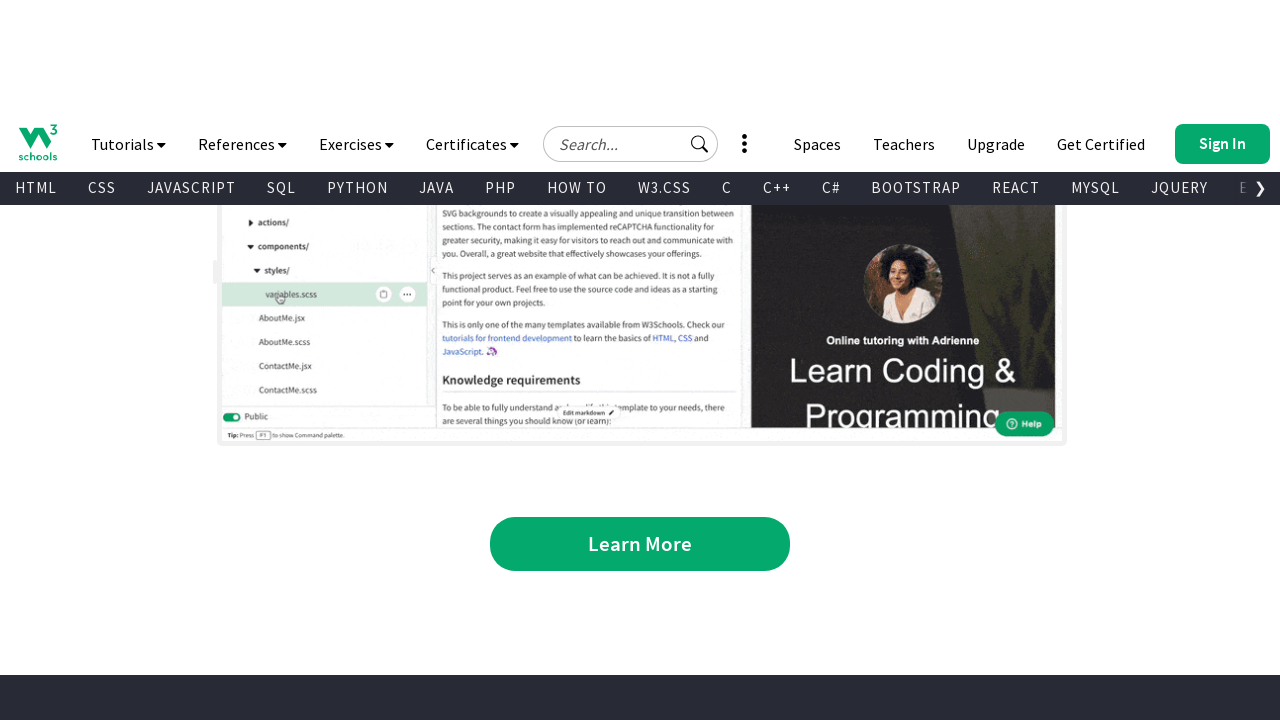

Waited 1 second after scroll
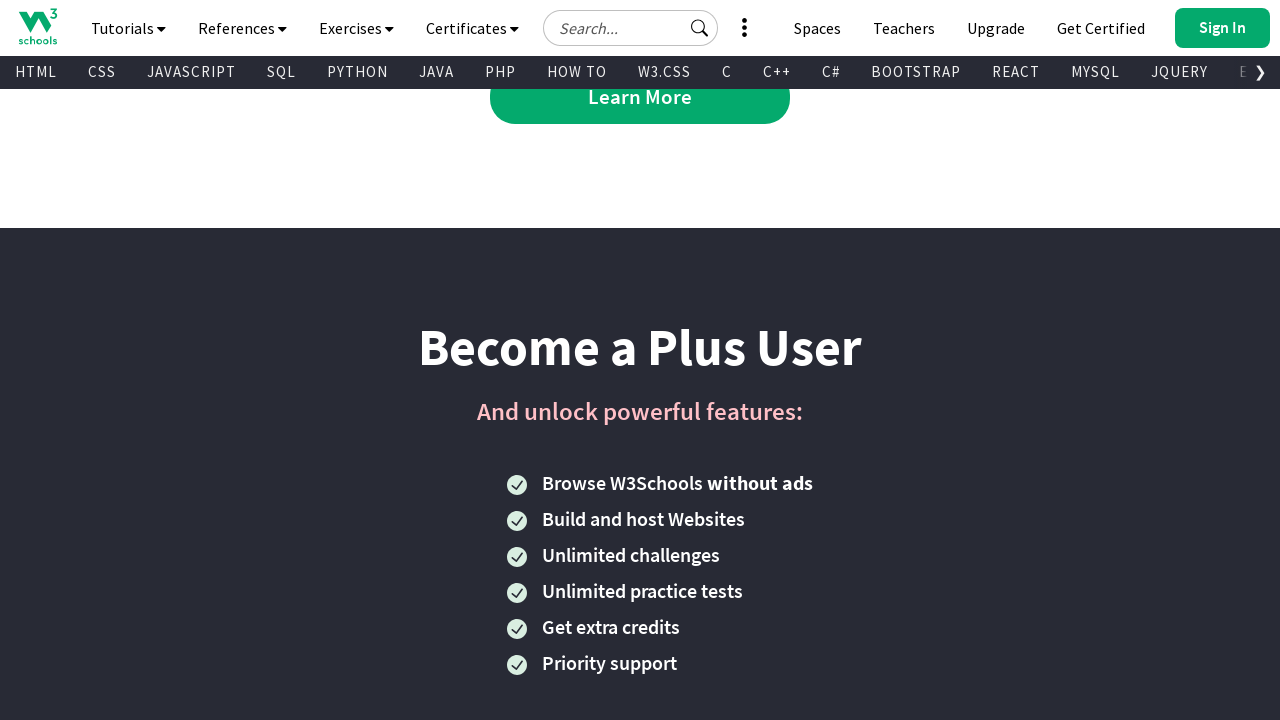

Evaluated current scroll position: 9540px
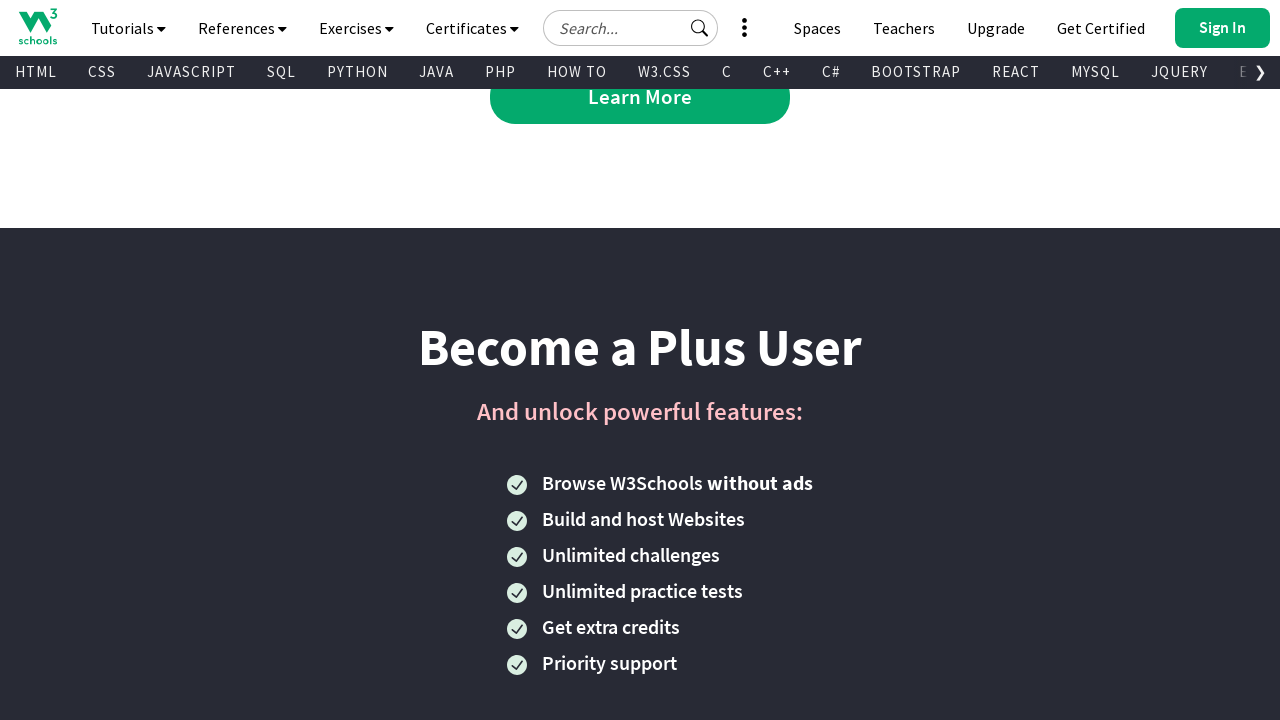

Pressed PageDown in scroll loop
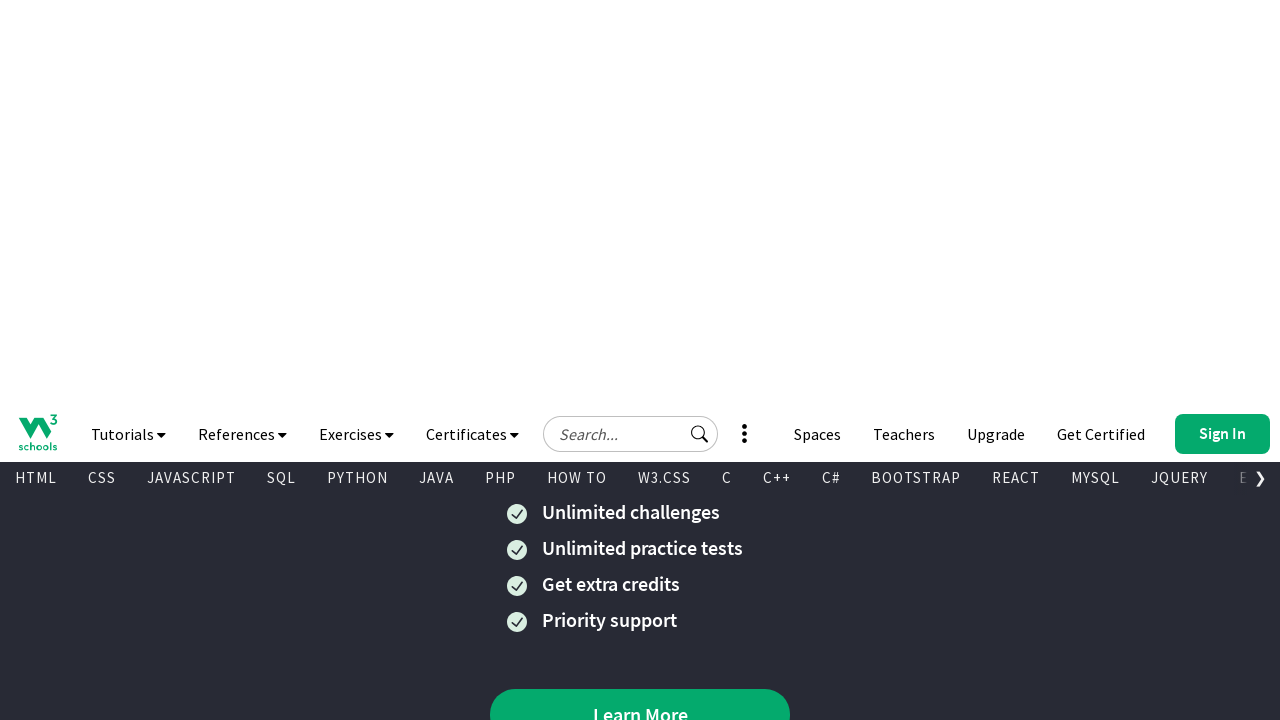

Waited 1 second after scroll
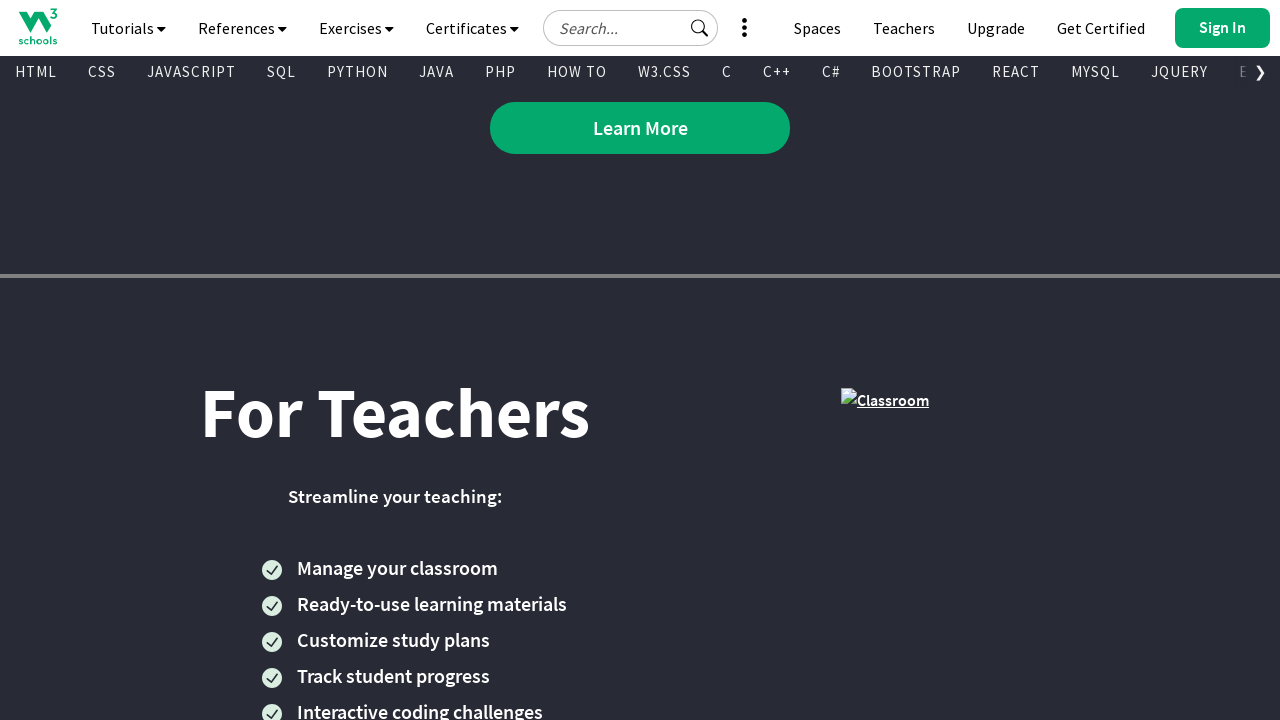

Evaluated current scroll position: 10170px
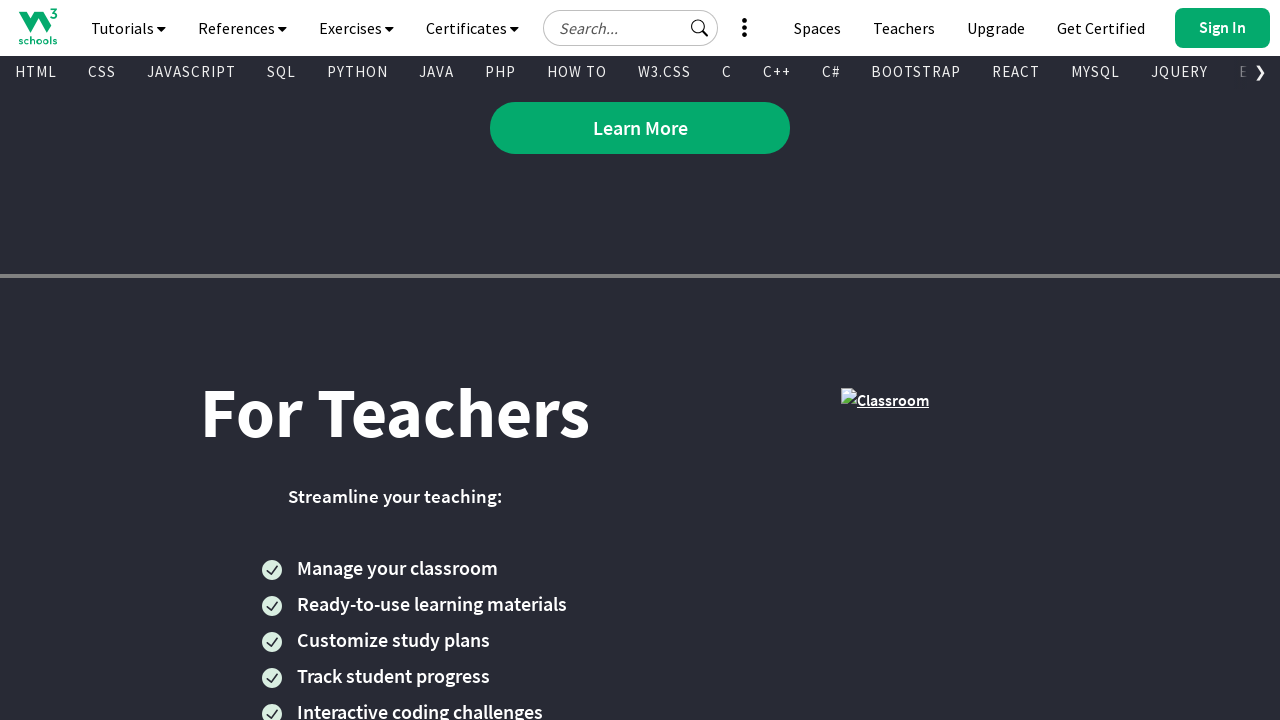

Pressed PageDown in scroll loop
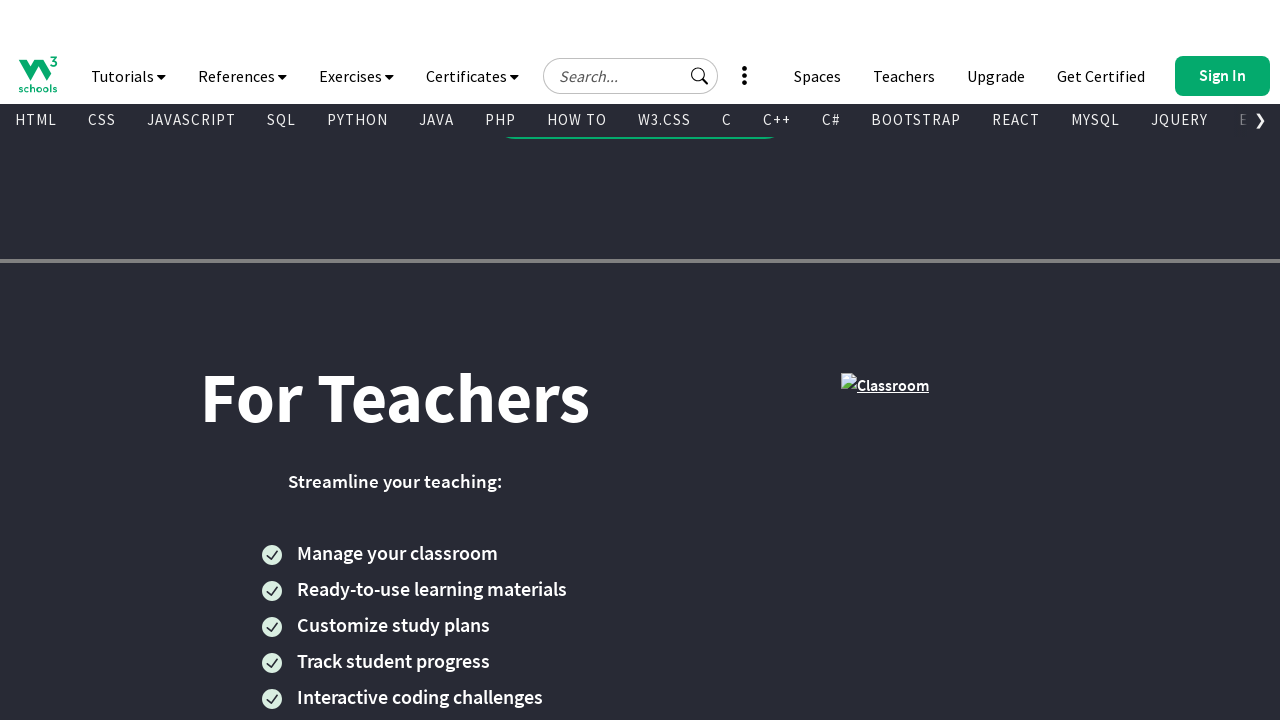

Waited 1 second after scroll
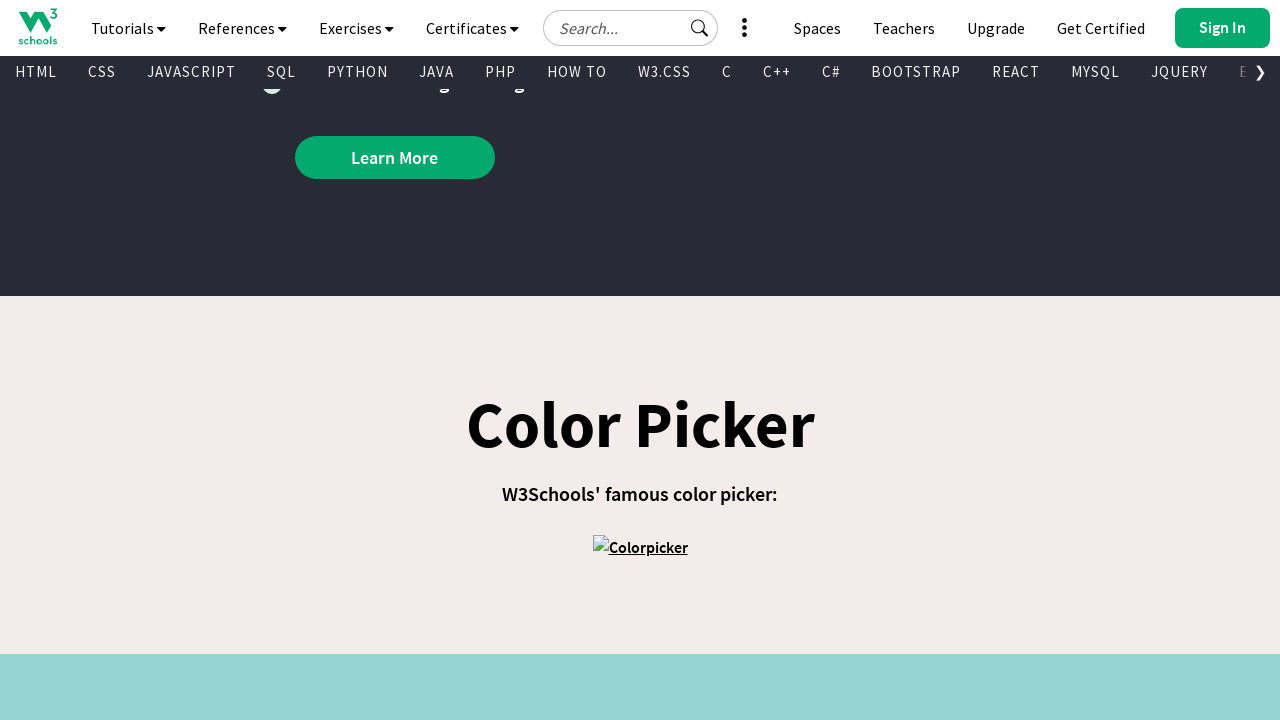

Evaluated current scroll position: 10800px
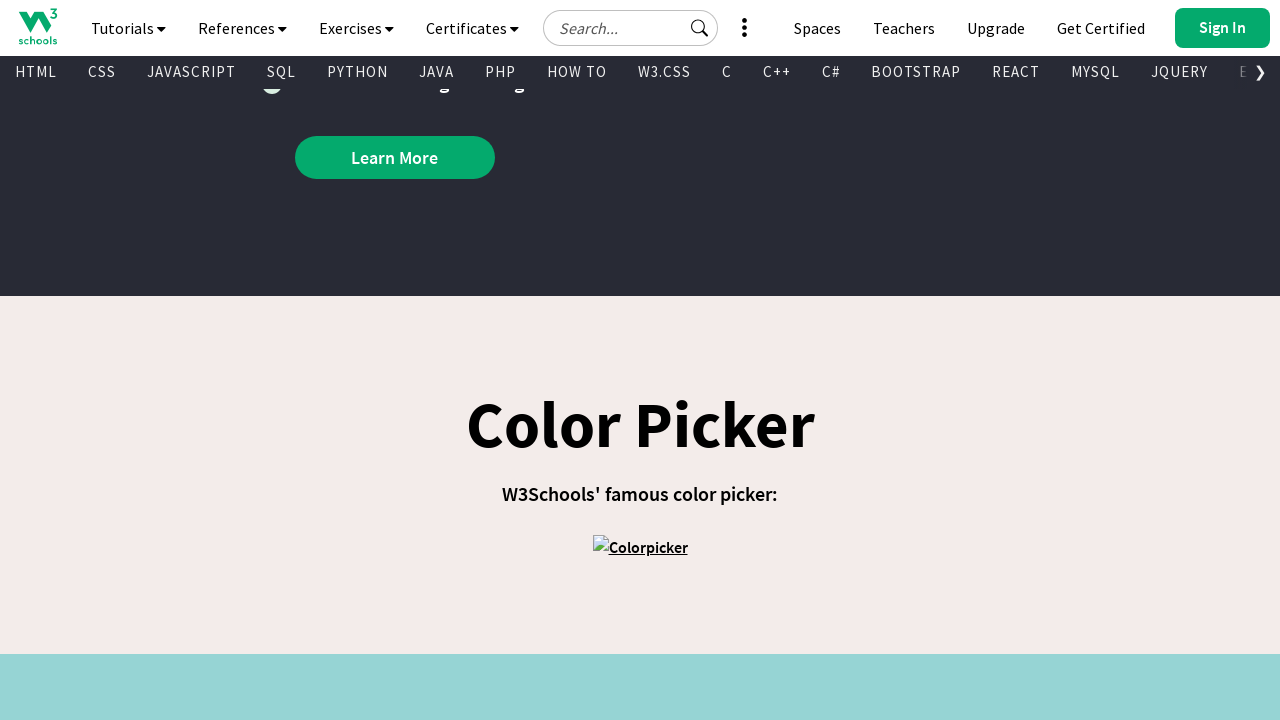

Pressed PageDown in scroll loop
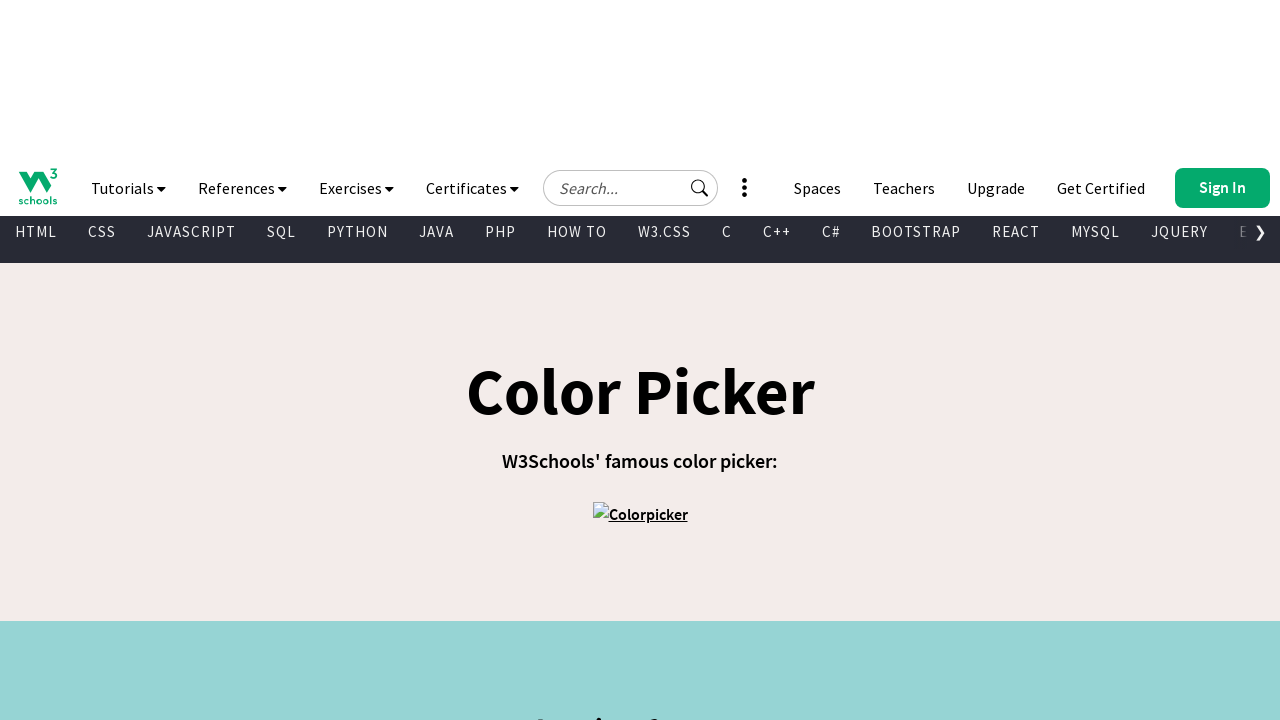

Waited 1 second after scroll
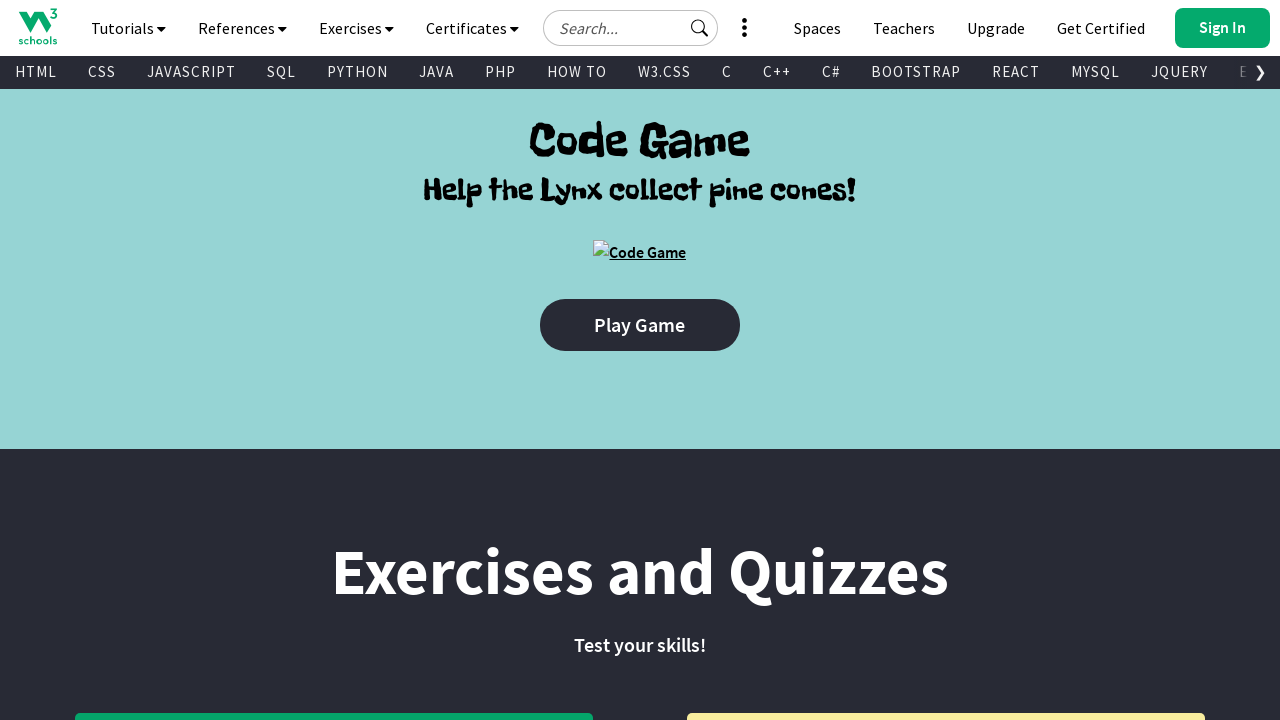

Evaluated current scroll position: 11430px
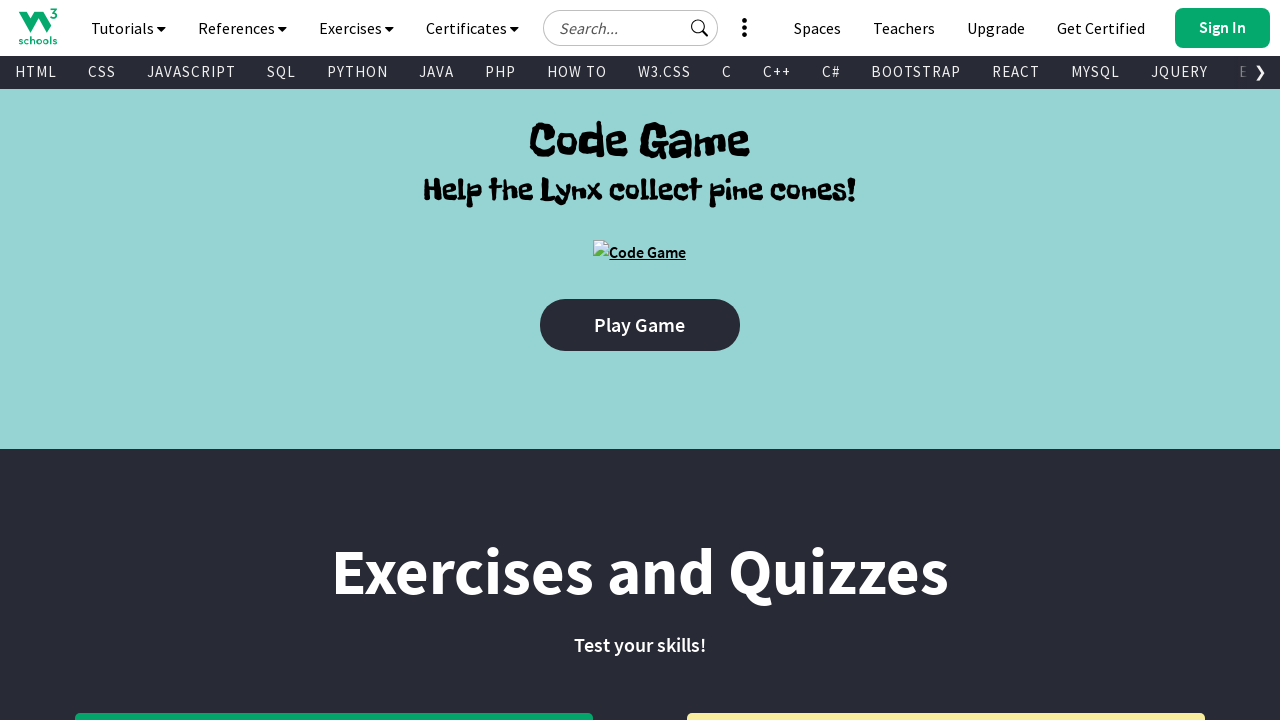

Pressed PageDown in scroll loop
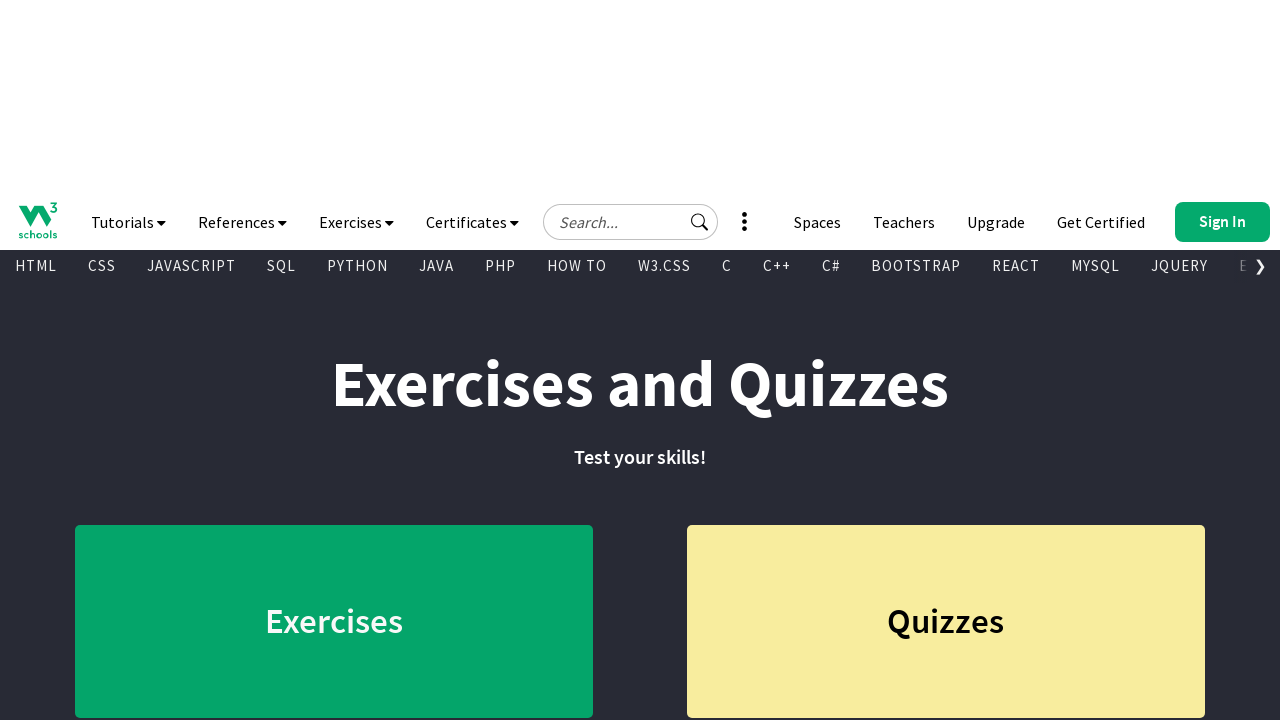

Waited 1 second after scroll
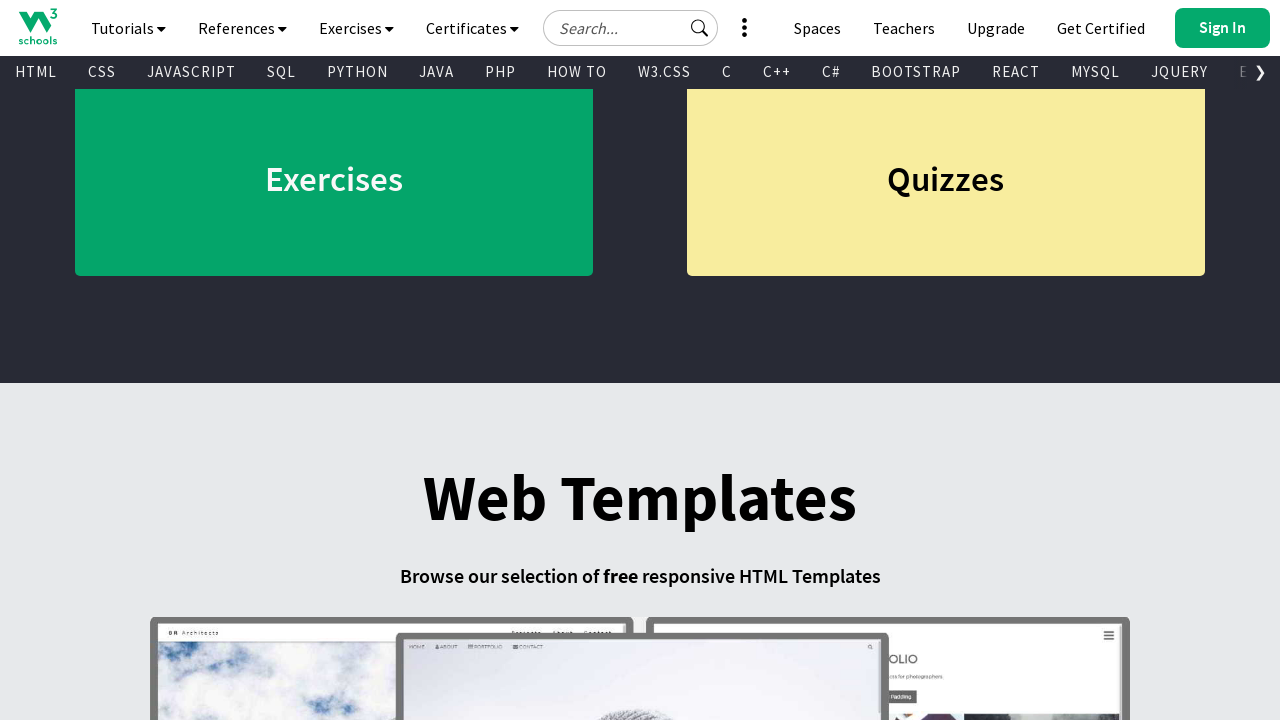

Evaluated current scroll position: 12060px
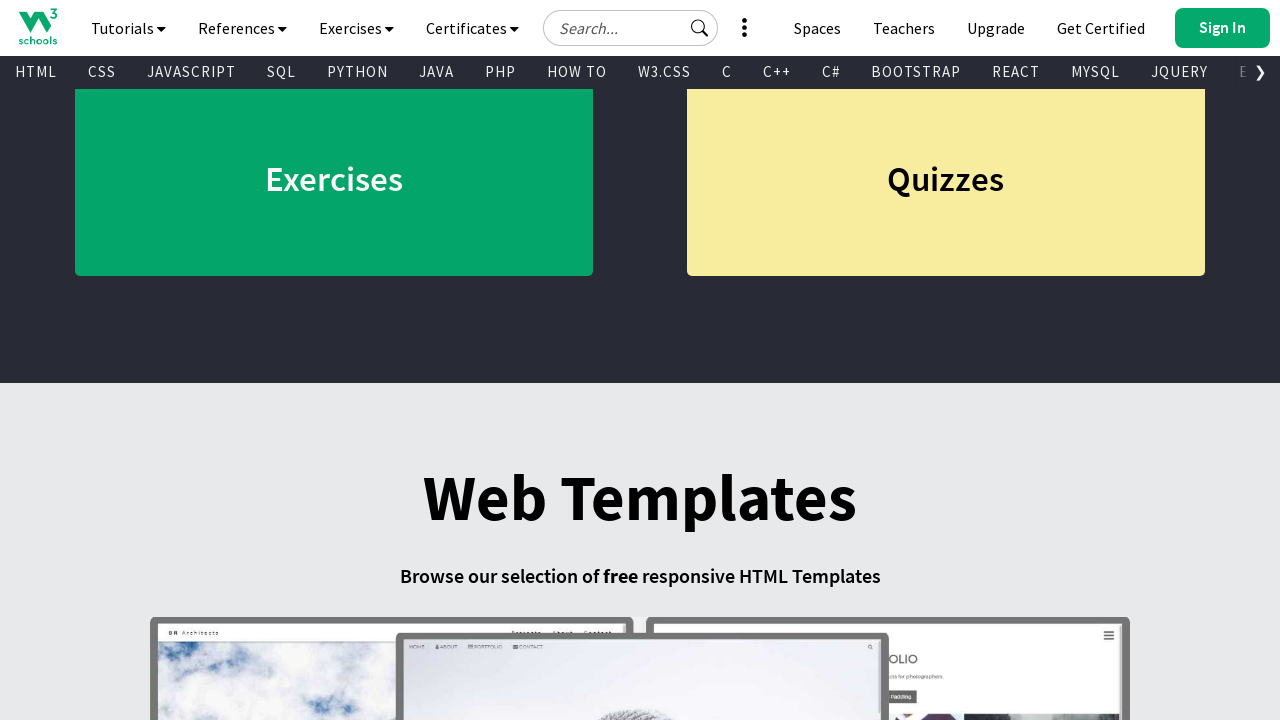

Pressed PageDown in scroll loop
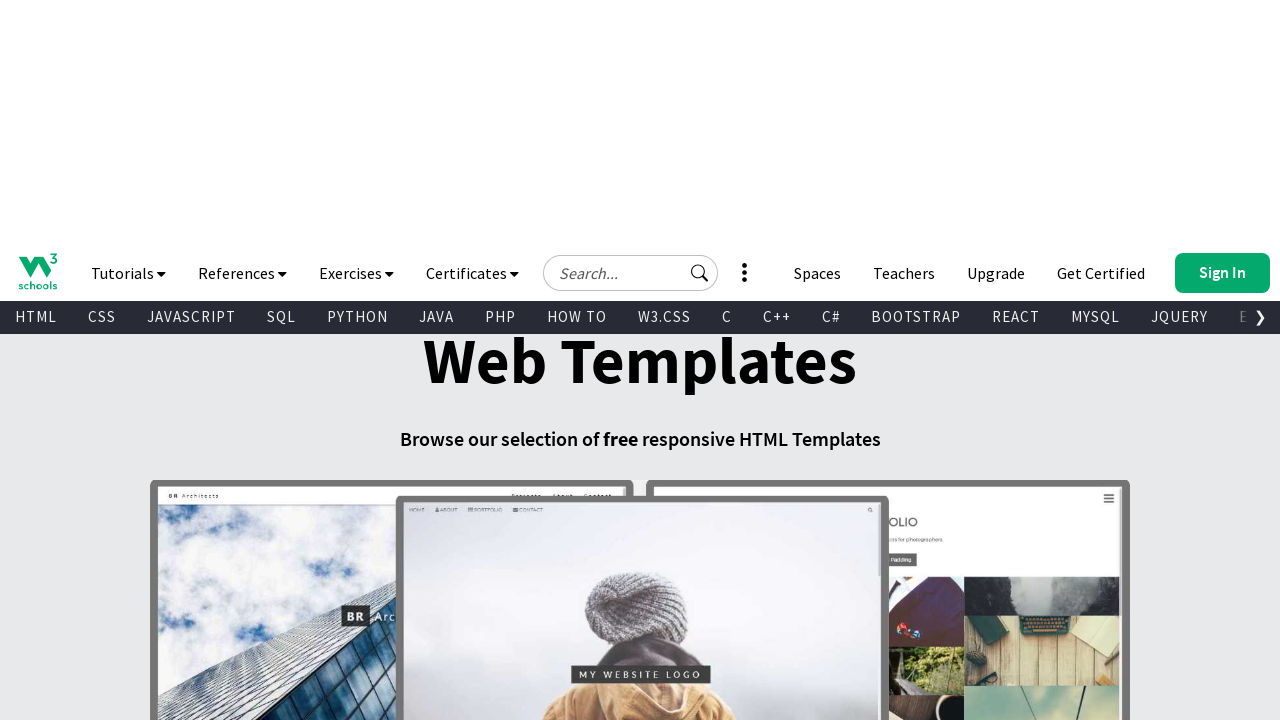

Waited 1 second after scroll
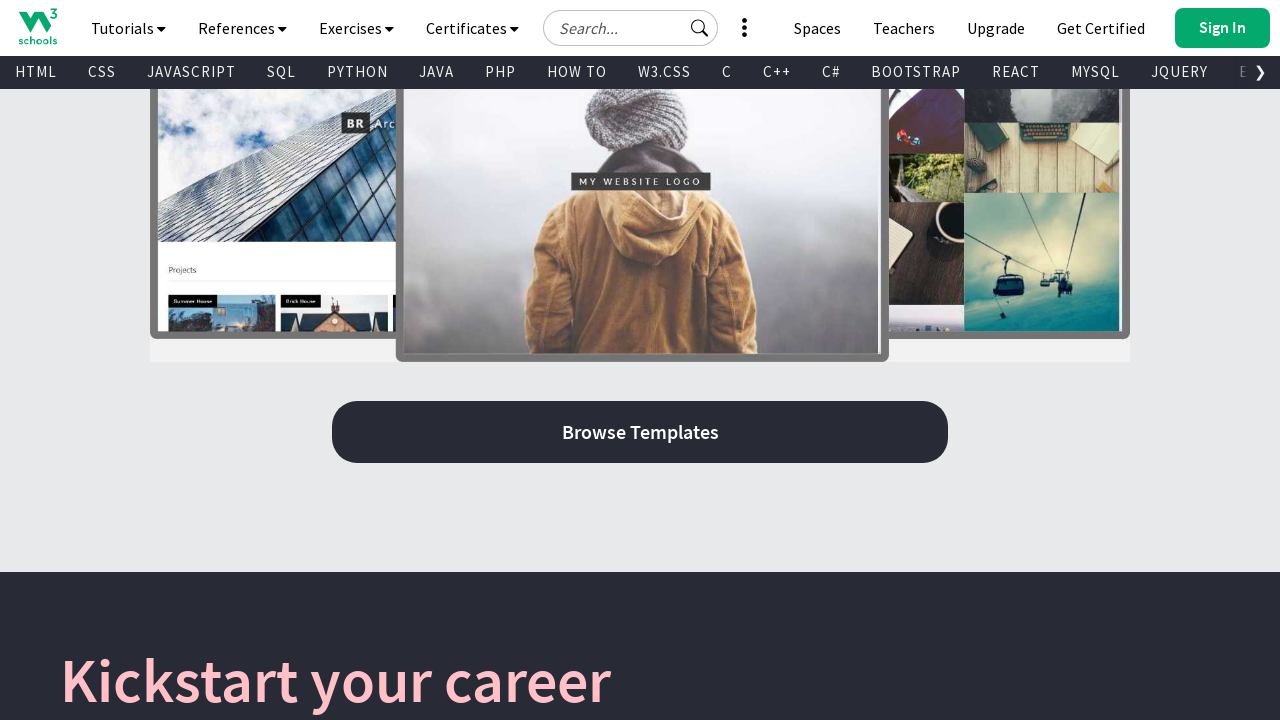

Evaluated current scroll position: 12690px
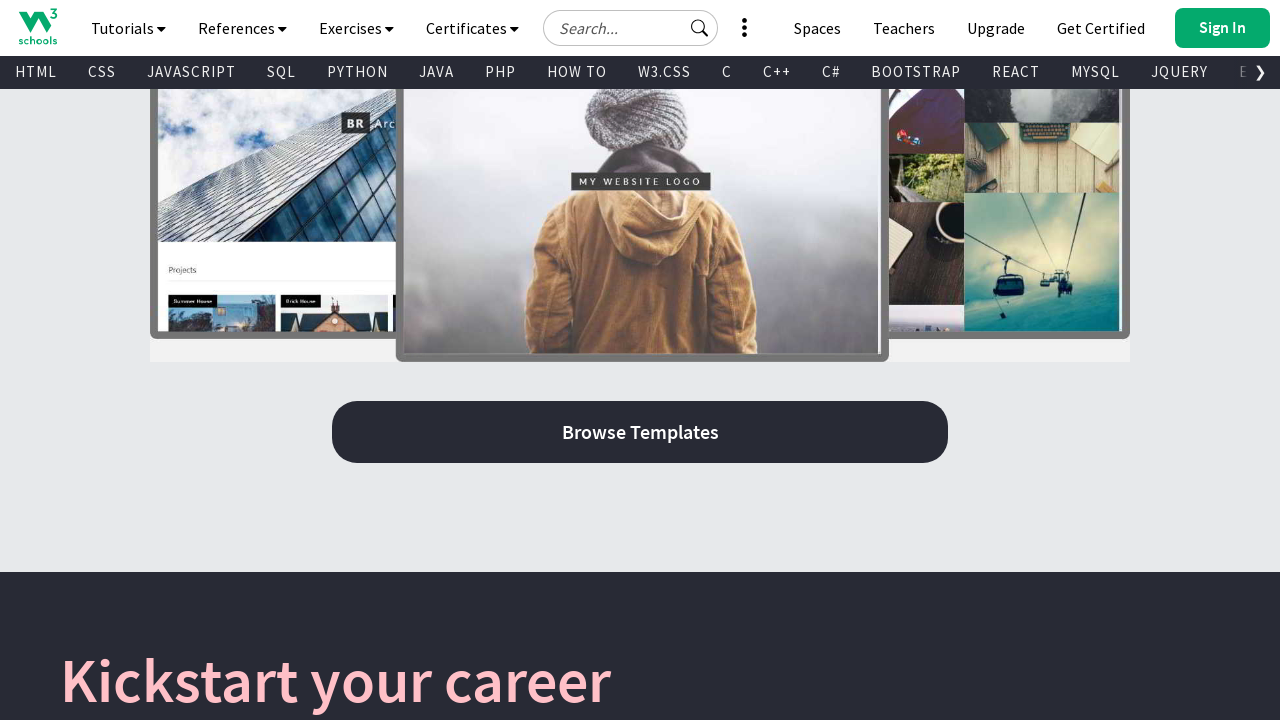

Pressed PageDown in scroll loop
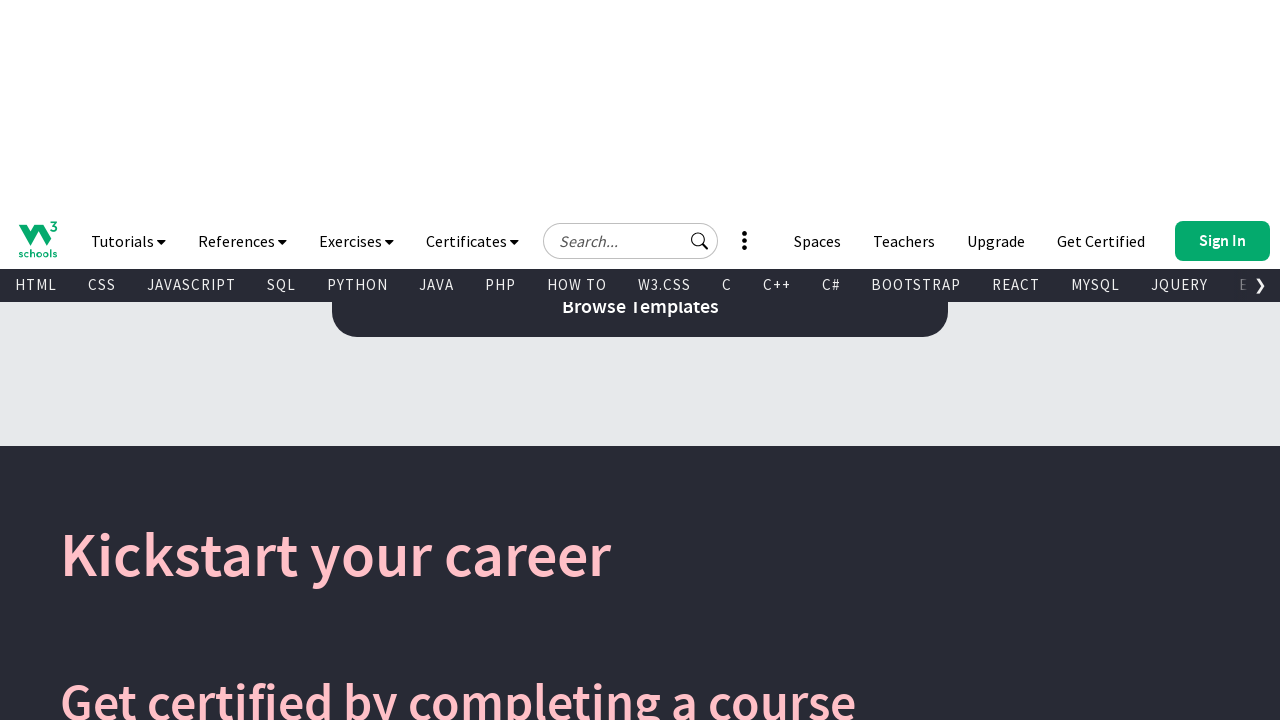

Waited 1 second after scroll
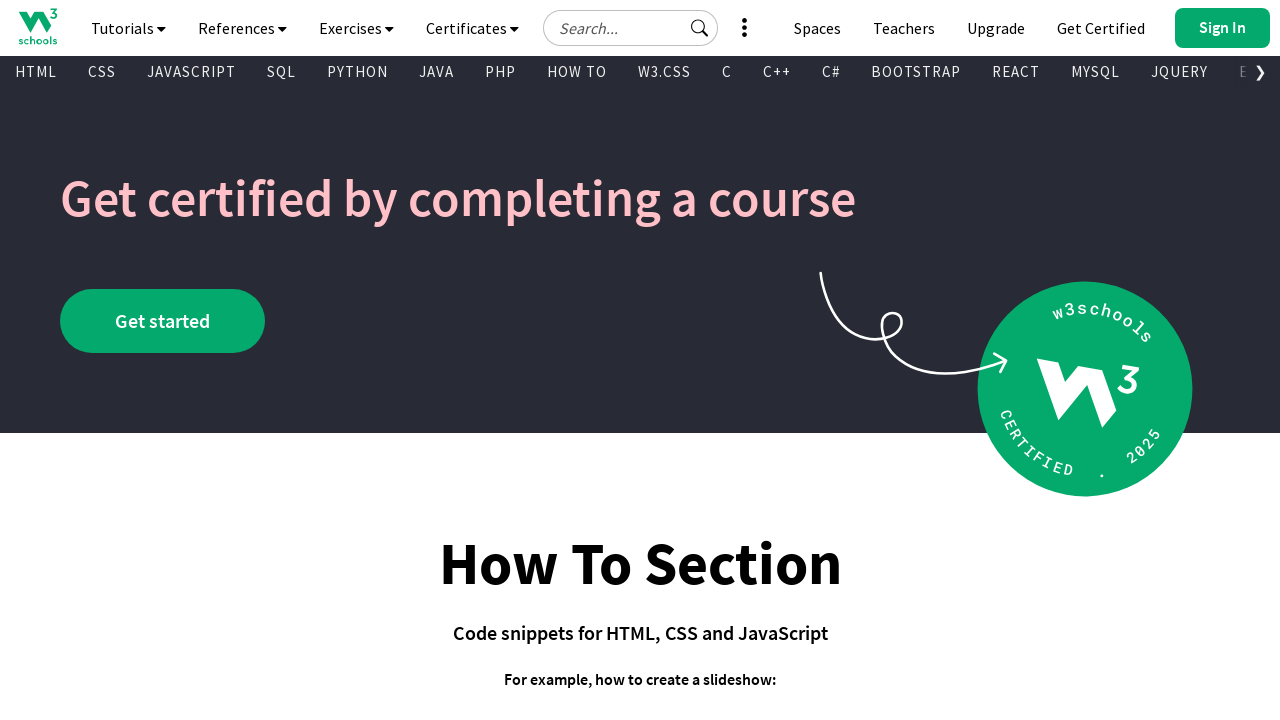

Evaluated current scroll position: 13320px
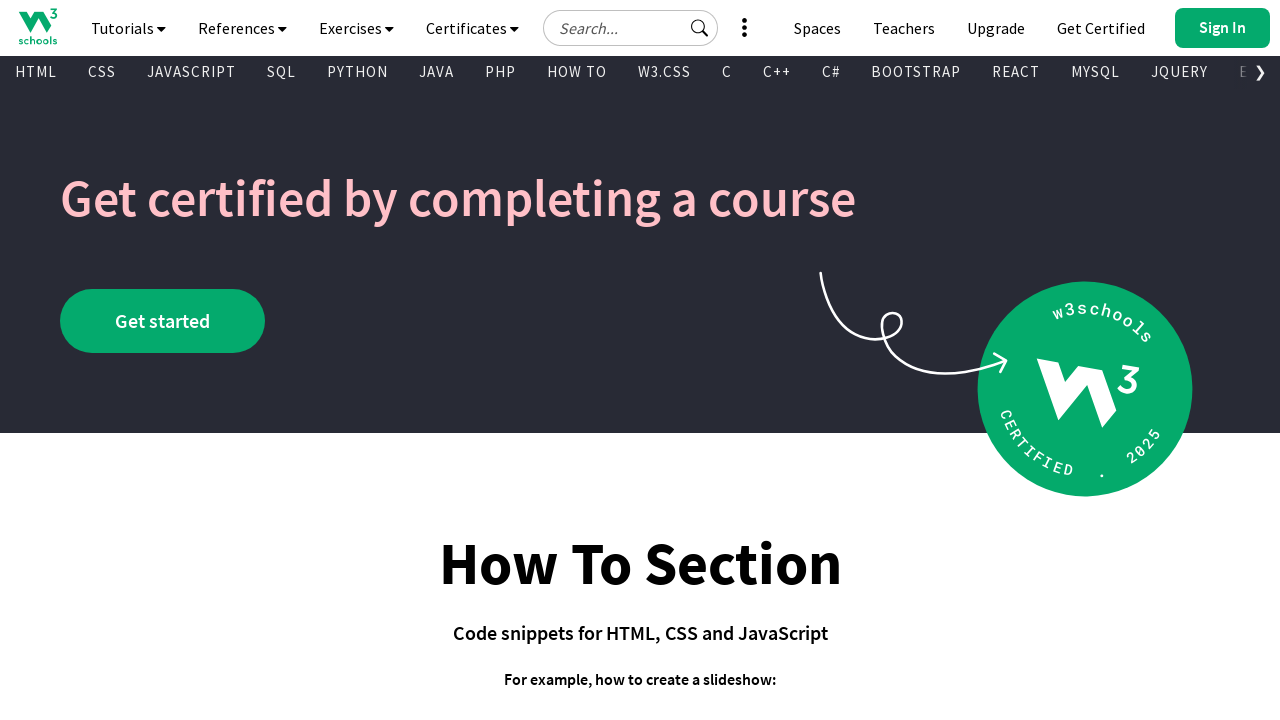

Pressed PageDown in scroll loop
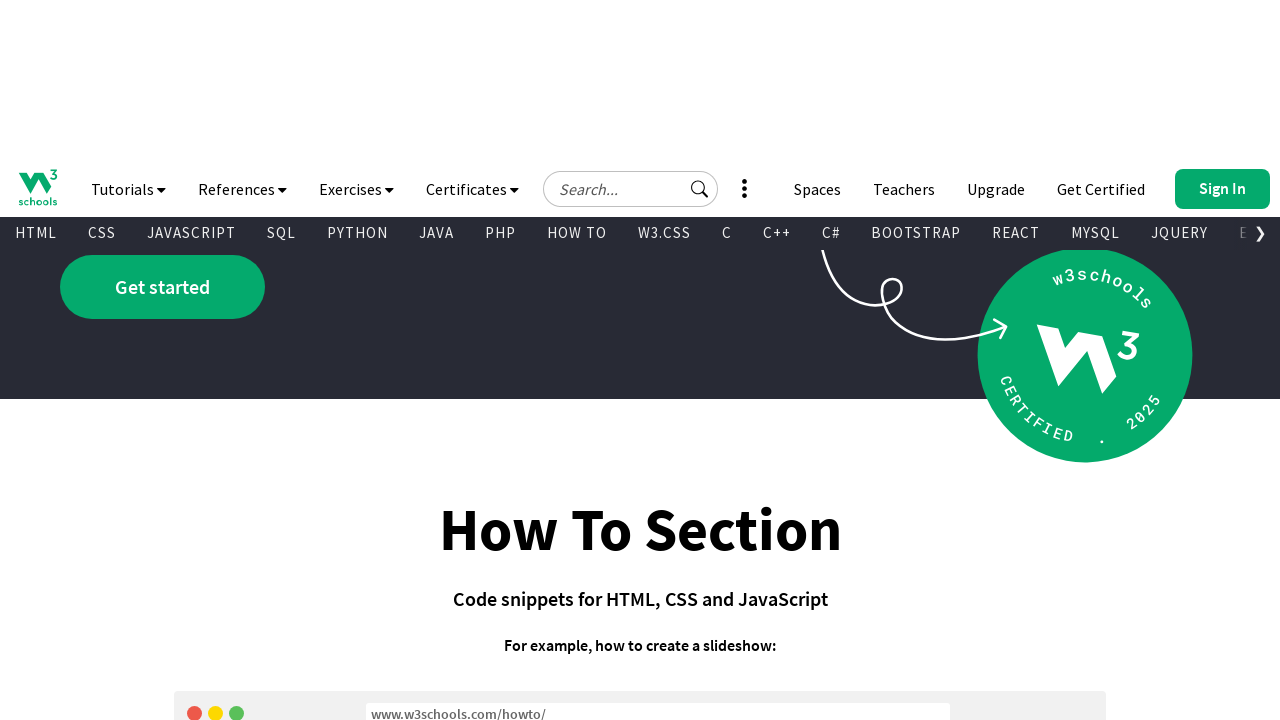

Waited 1 second after scroll
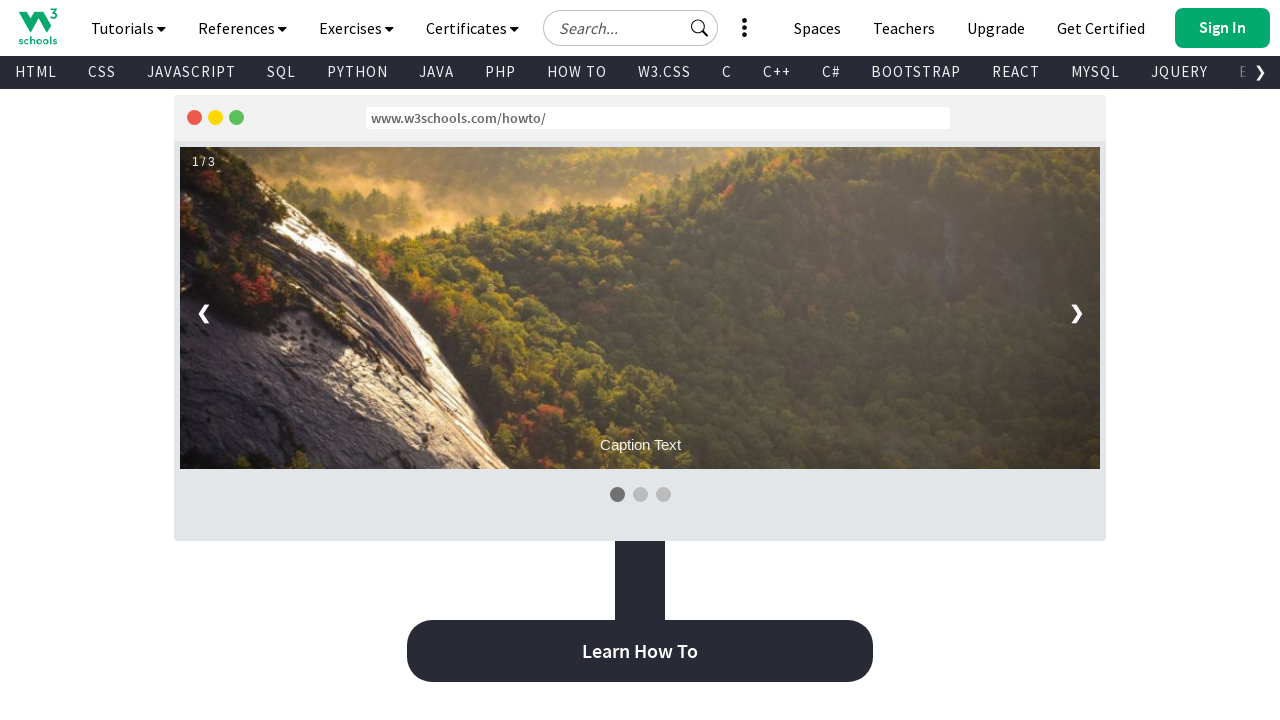

Evaluated current scroll position: 13950px
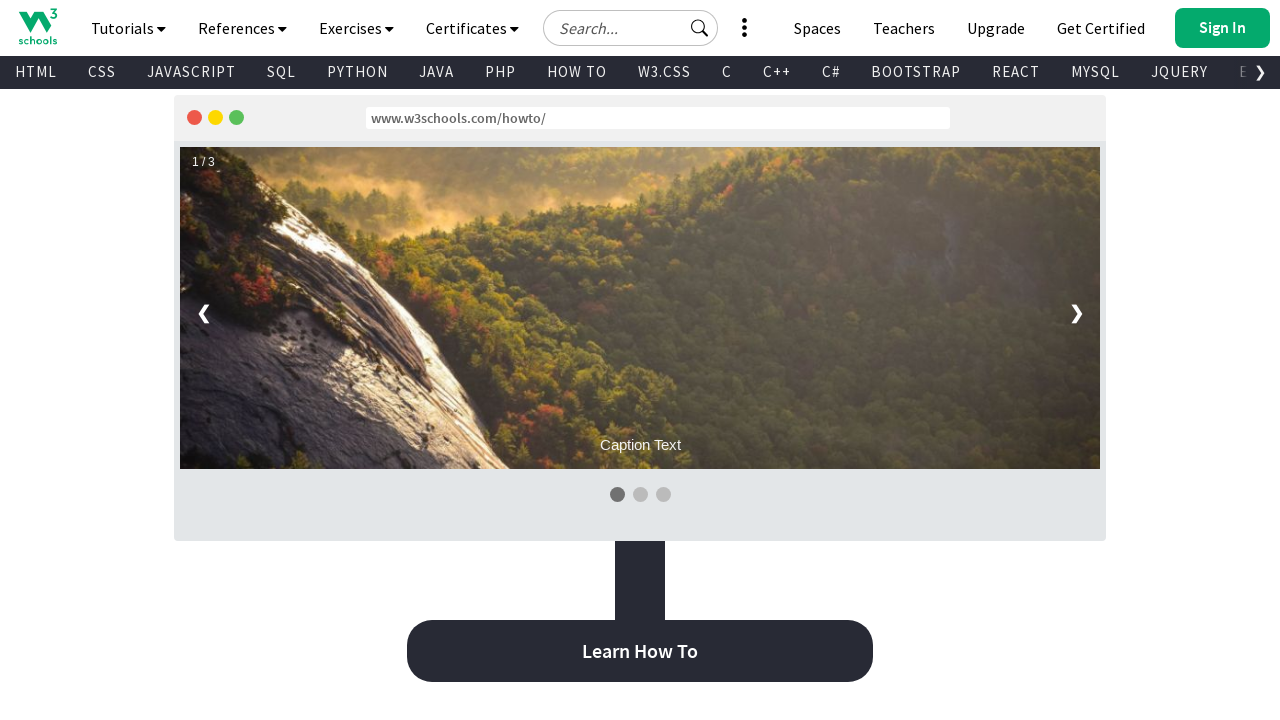

Reached bottom of page, scroll loop complete
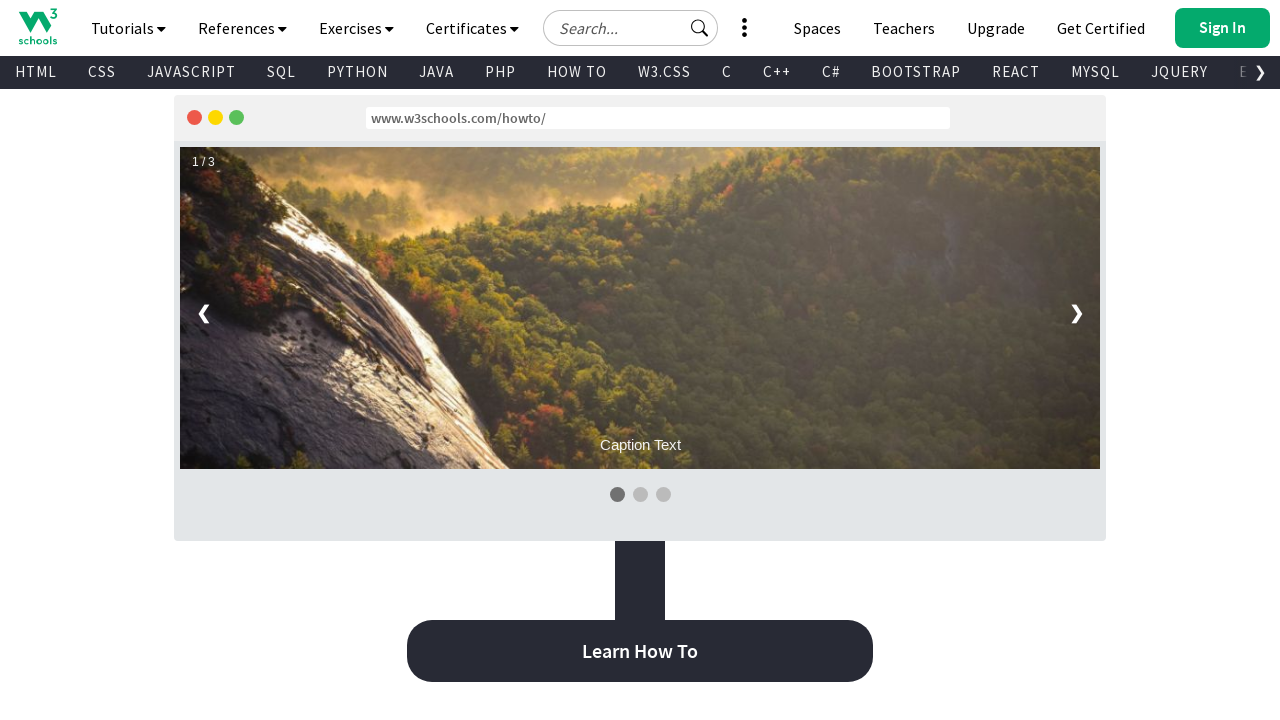

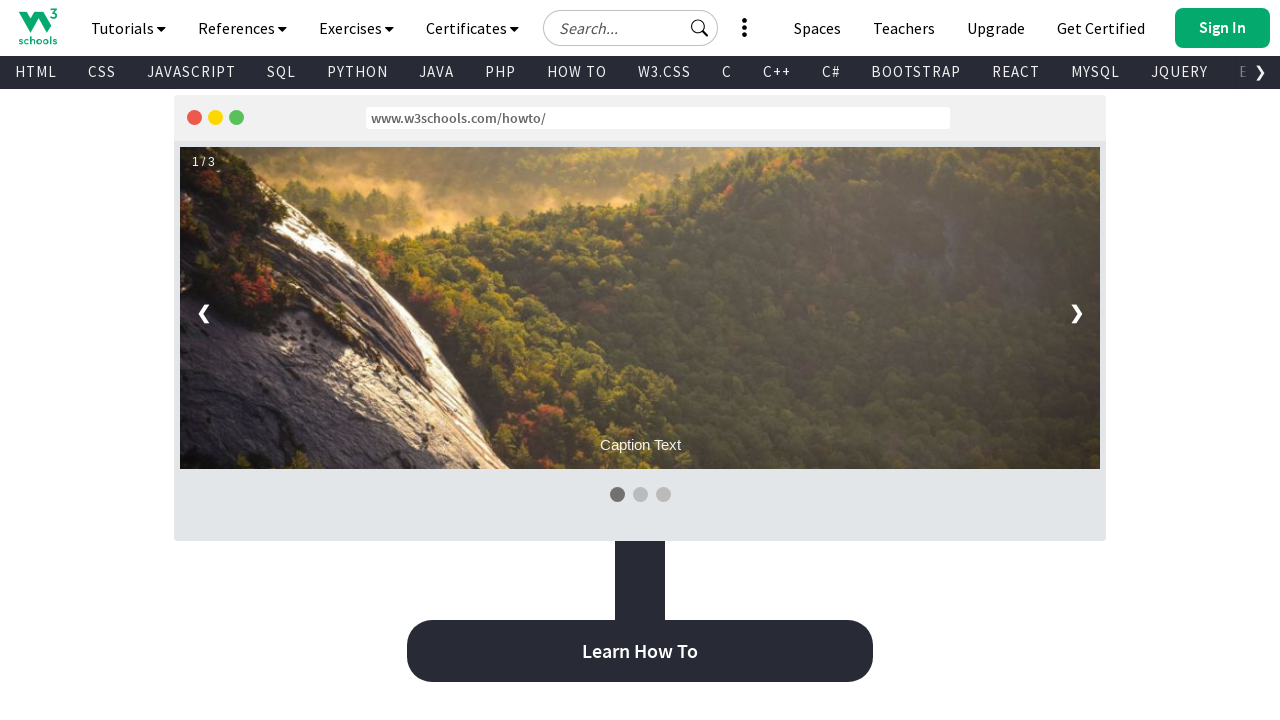